Tests the jQuery UI datepicker widget by navigating through months to select a specific date (February 6, 2025)

Starting URL: https://jqueryui.com/datepicker/

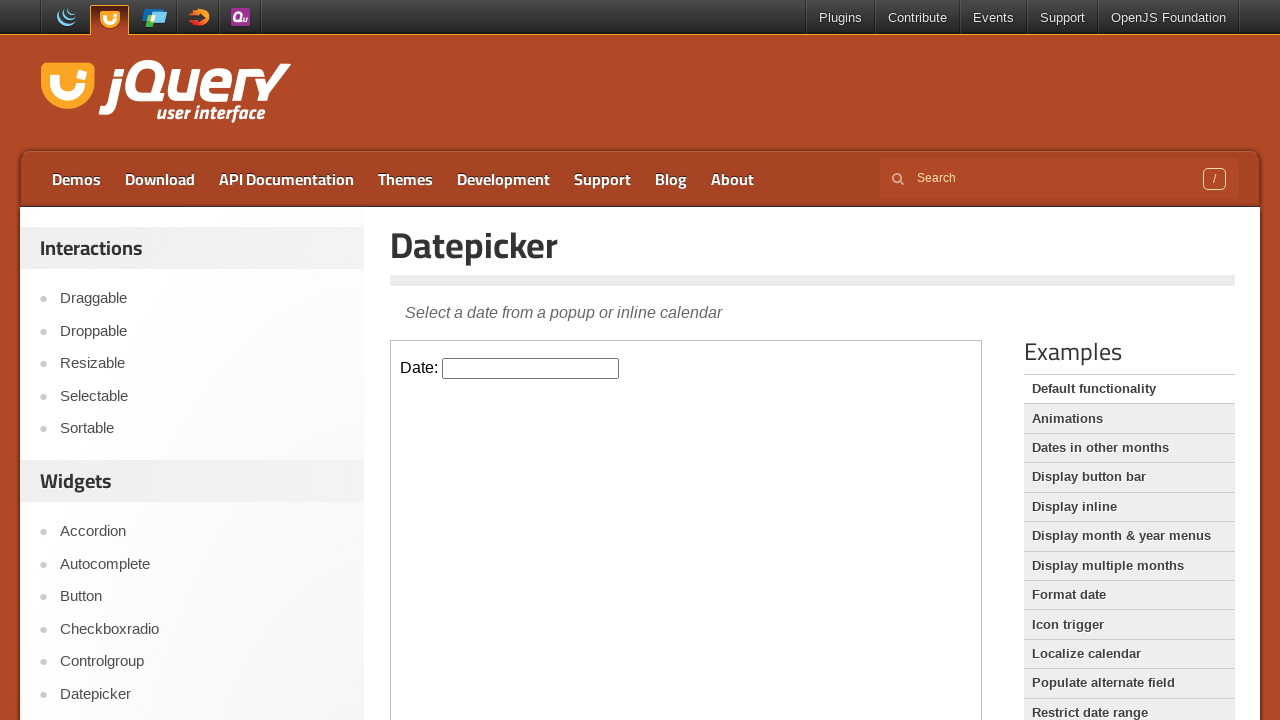

Located the iframe containing the datepicker widget
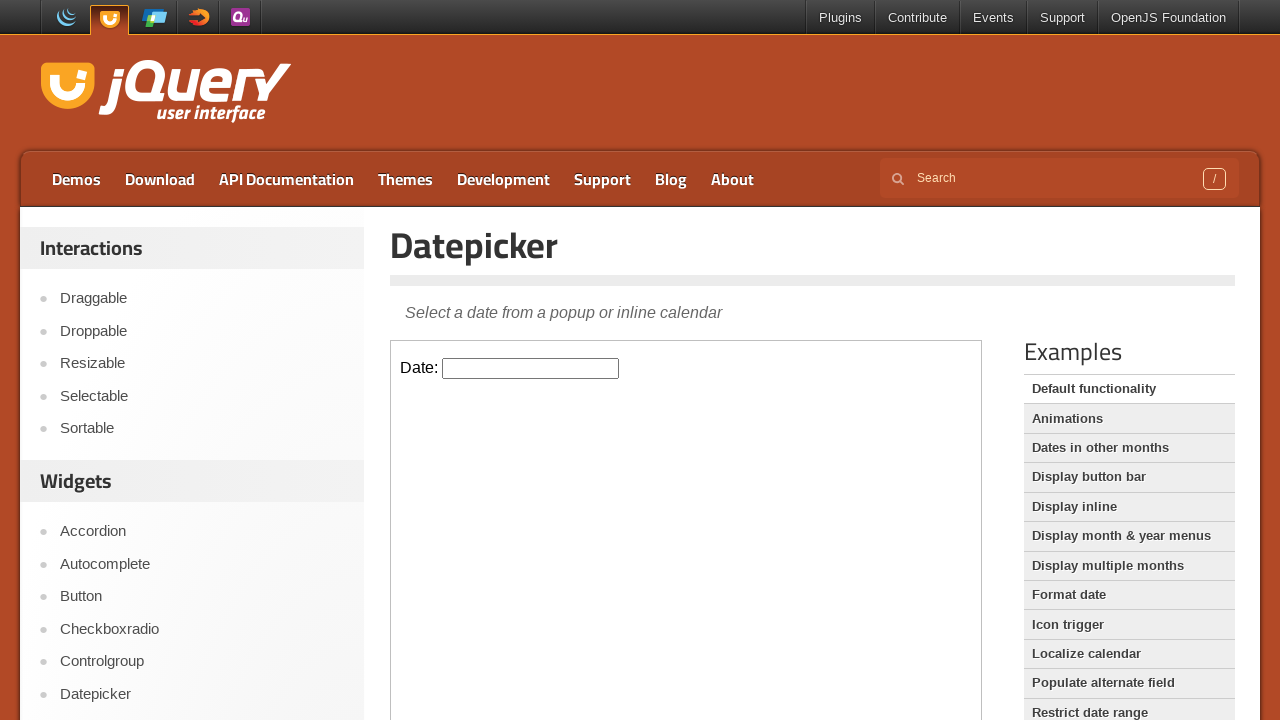

Clicked datepicker input field to open calendar at (531, 368) on iframe >> nth=0 >> internal:control=enter-frame >> input#datepicker
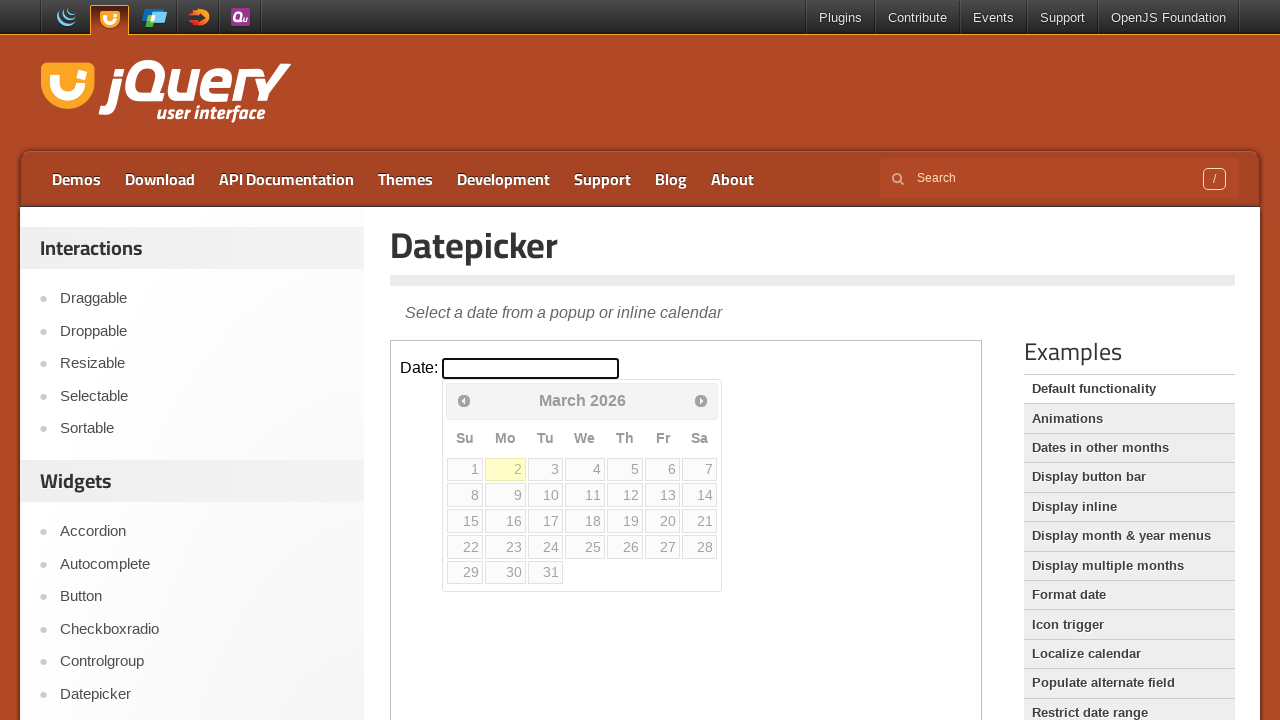

Retrieved current year: 2026
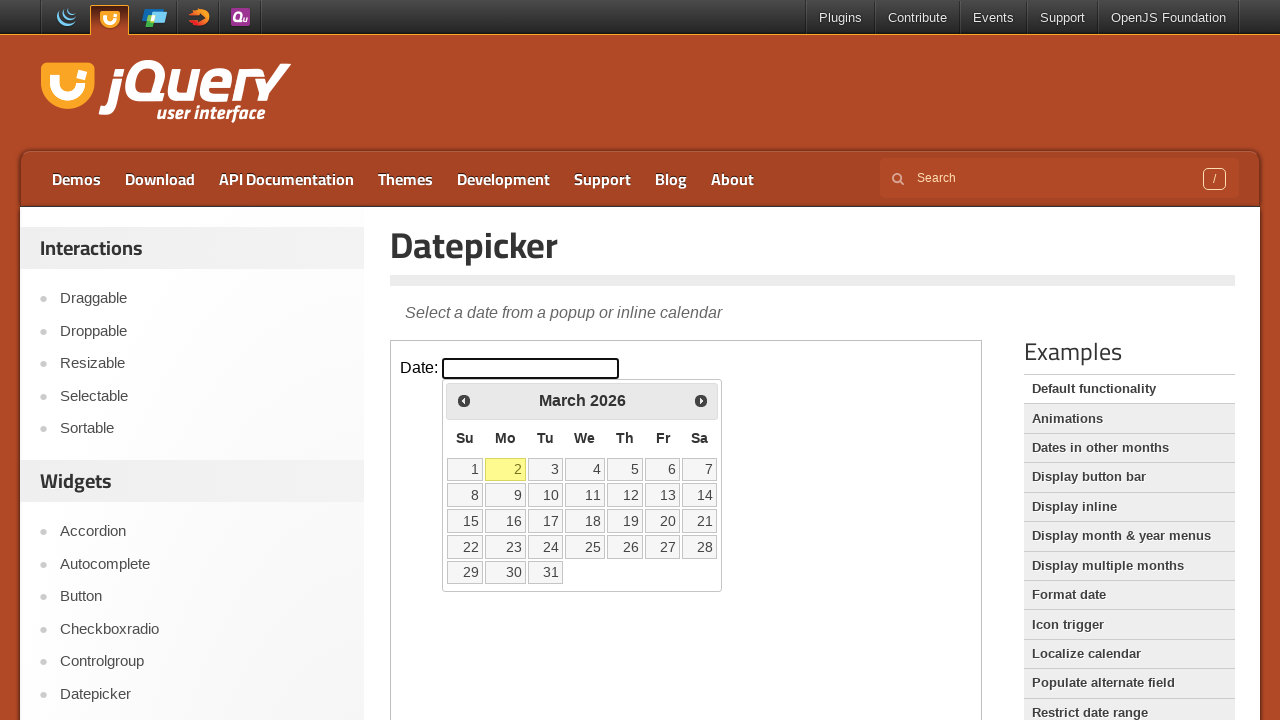

Retrieved current month: March
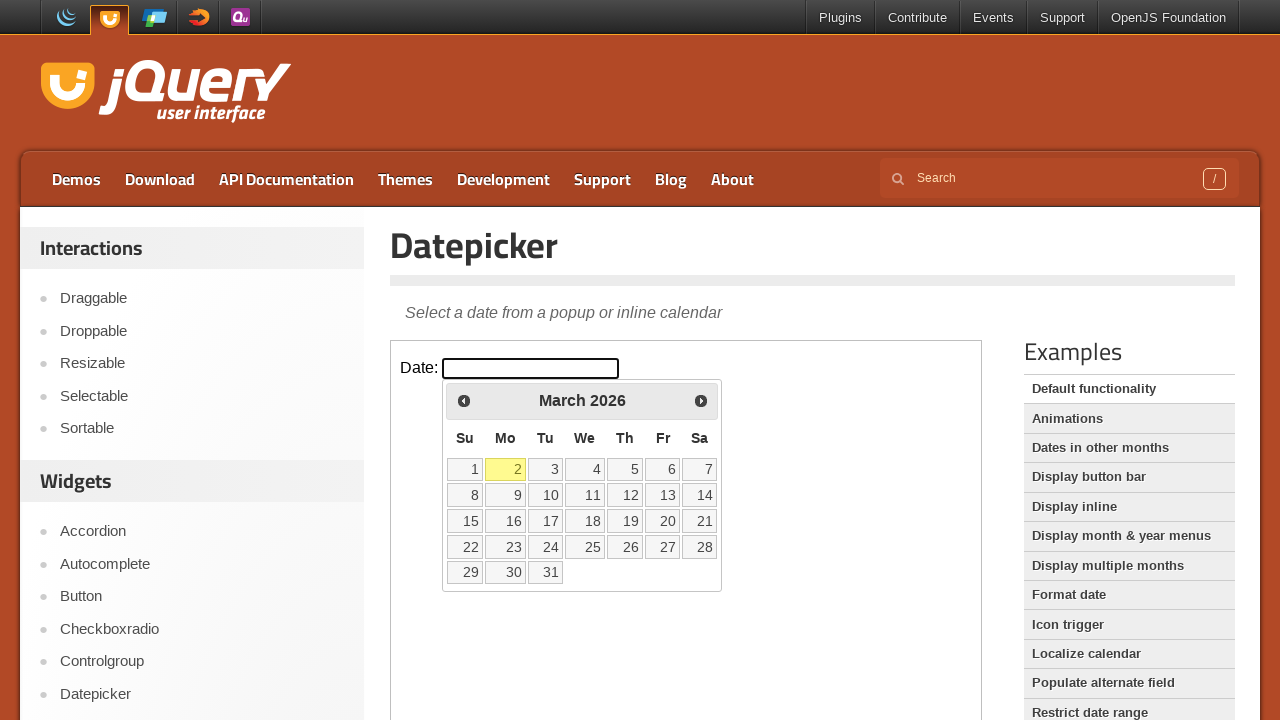

Clicked previous month button to navigate backwards at (464, 400) on iframe >> nth=0 >> internal:control=enter-frame >> a[title='Prev']
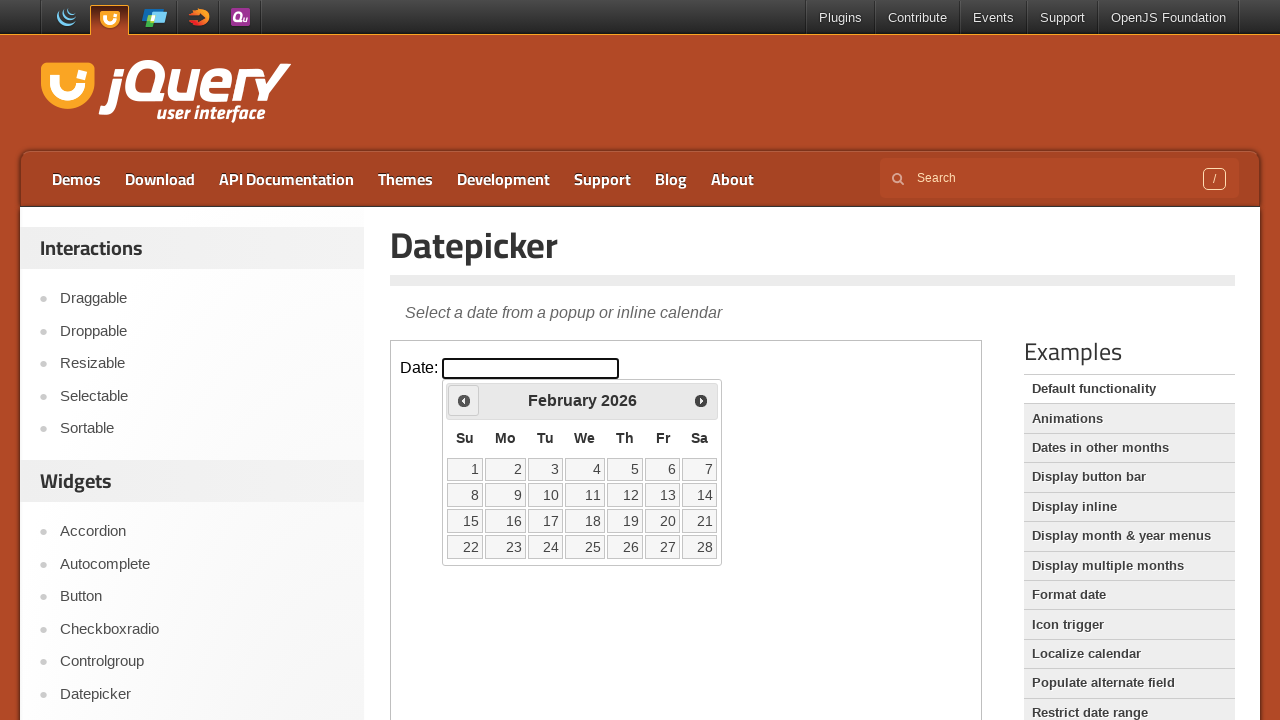

Waited 300ms for calendar to update
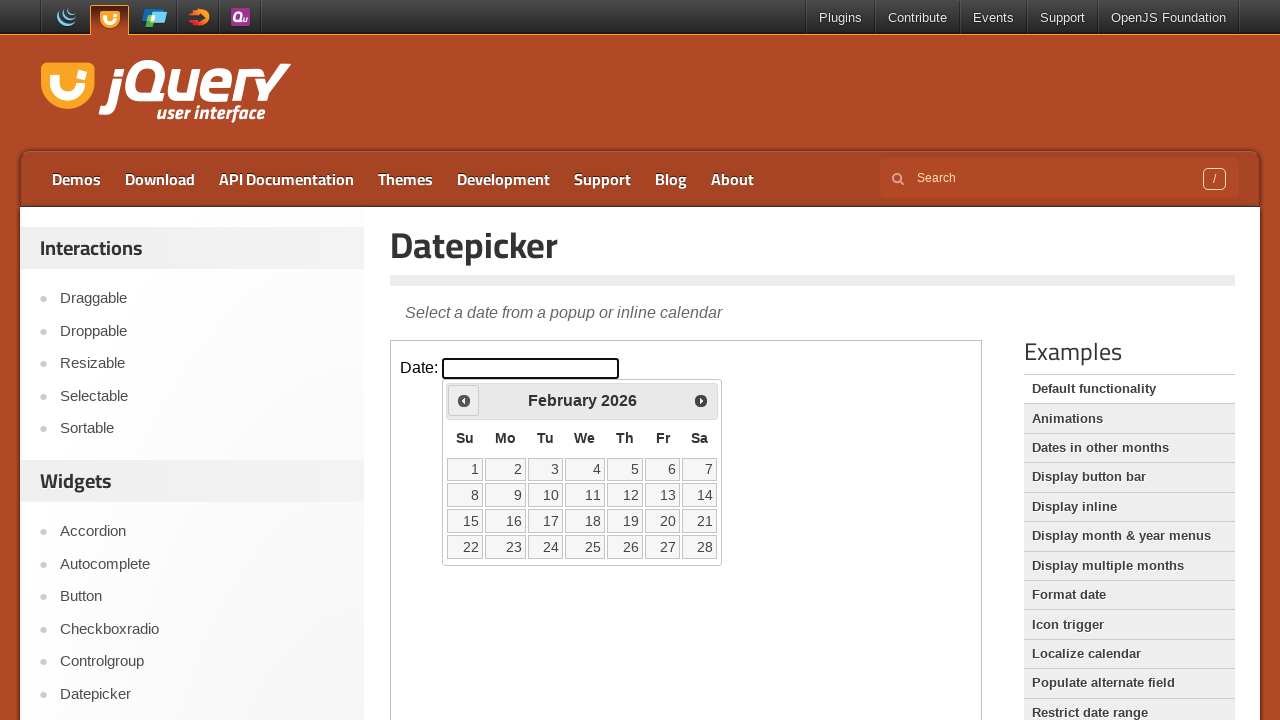

Retrieved current year: 2026
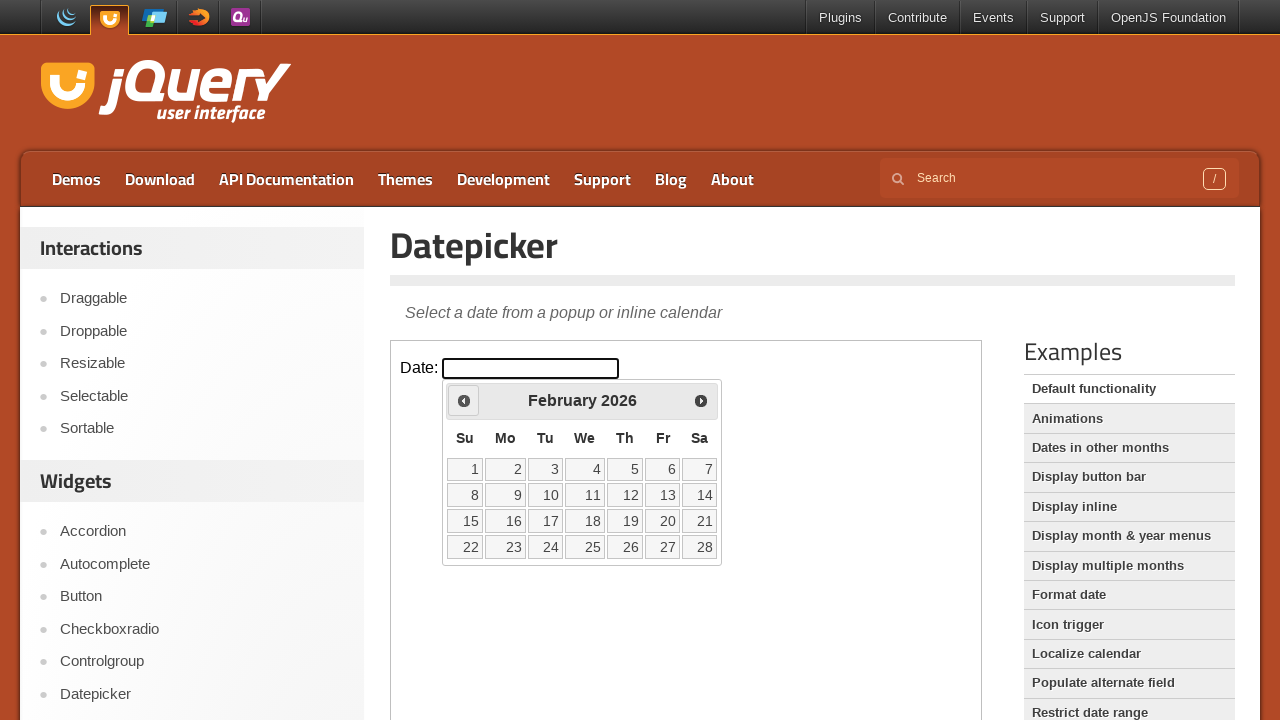

Retrieved current month: February
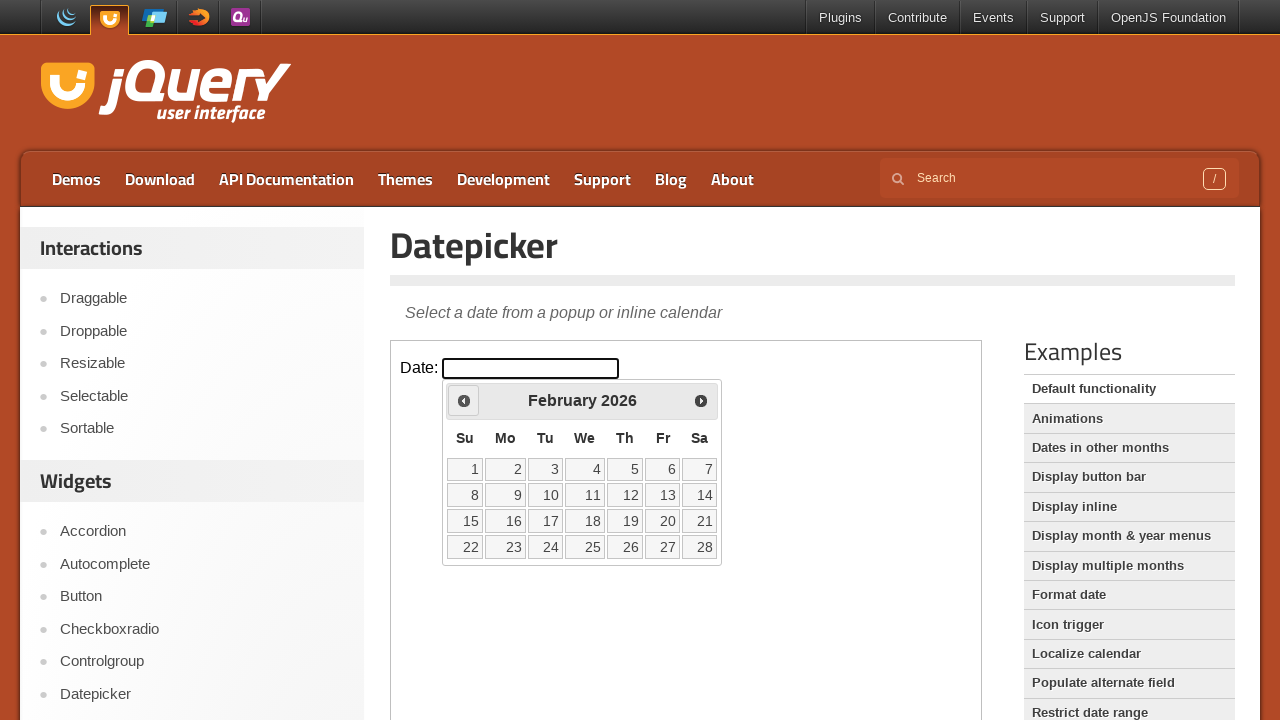

Clicked previous month button to navigate backwards at (464, 400) on iframe >> nth=0 >> internal:control=enter-frame >> a[title='Prev']
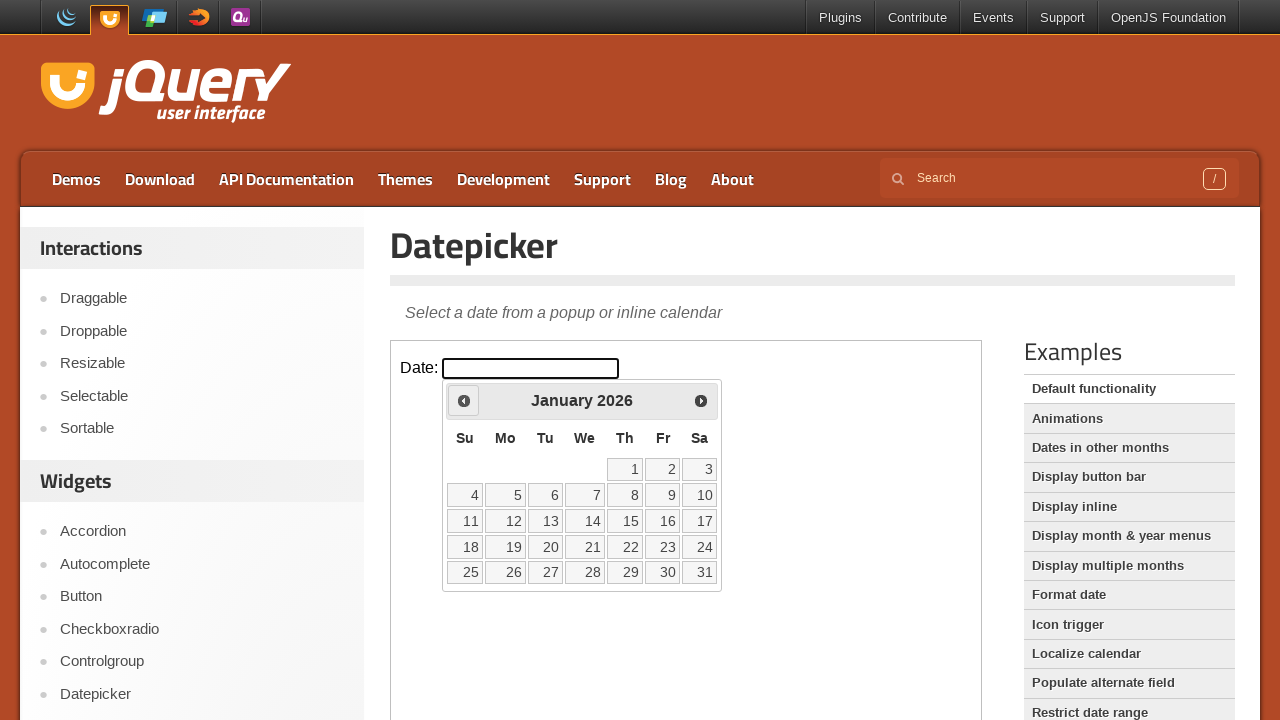

Waited 300ms for calendar to update
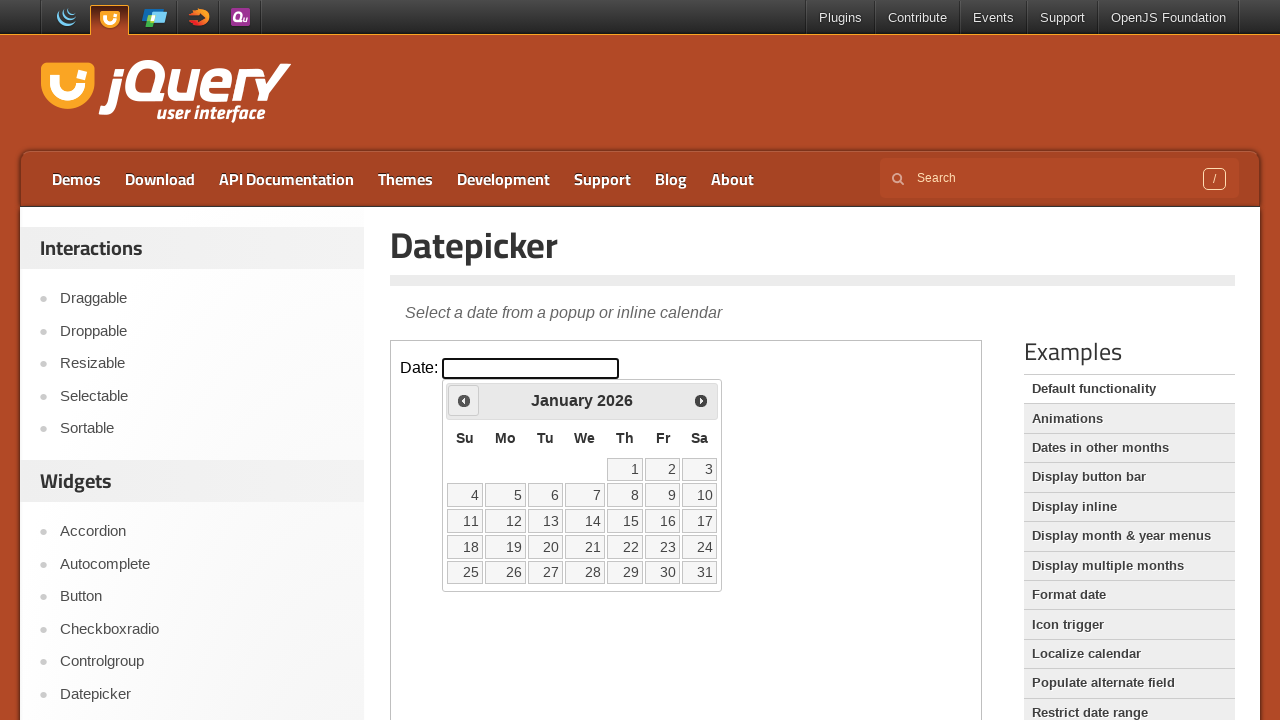

Retrieved current year: 2026
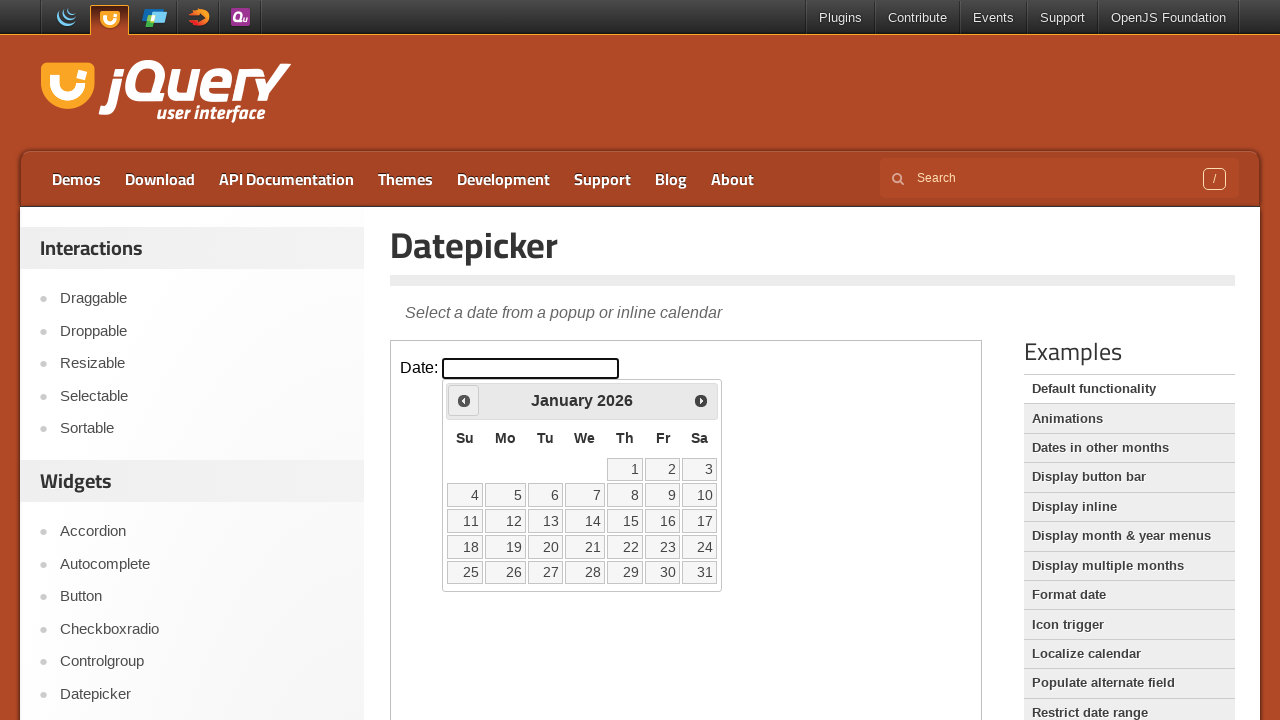

Retrieved current month: January
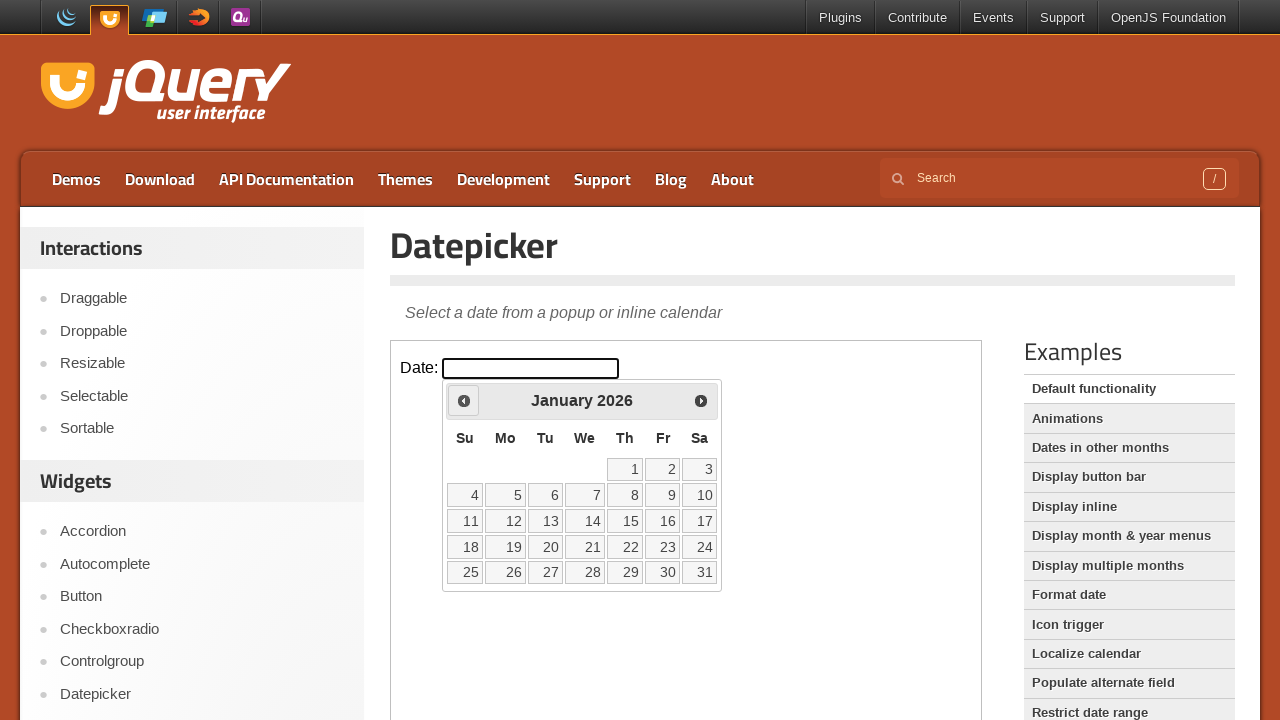

Clicked previous month button to navigate backwards at (464, 400) on iframe >> nth=0 >> internal:control=enter-frame >> a[title='Prev']
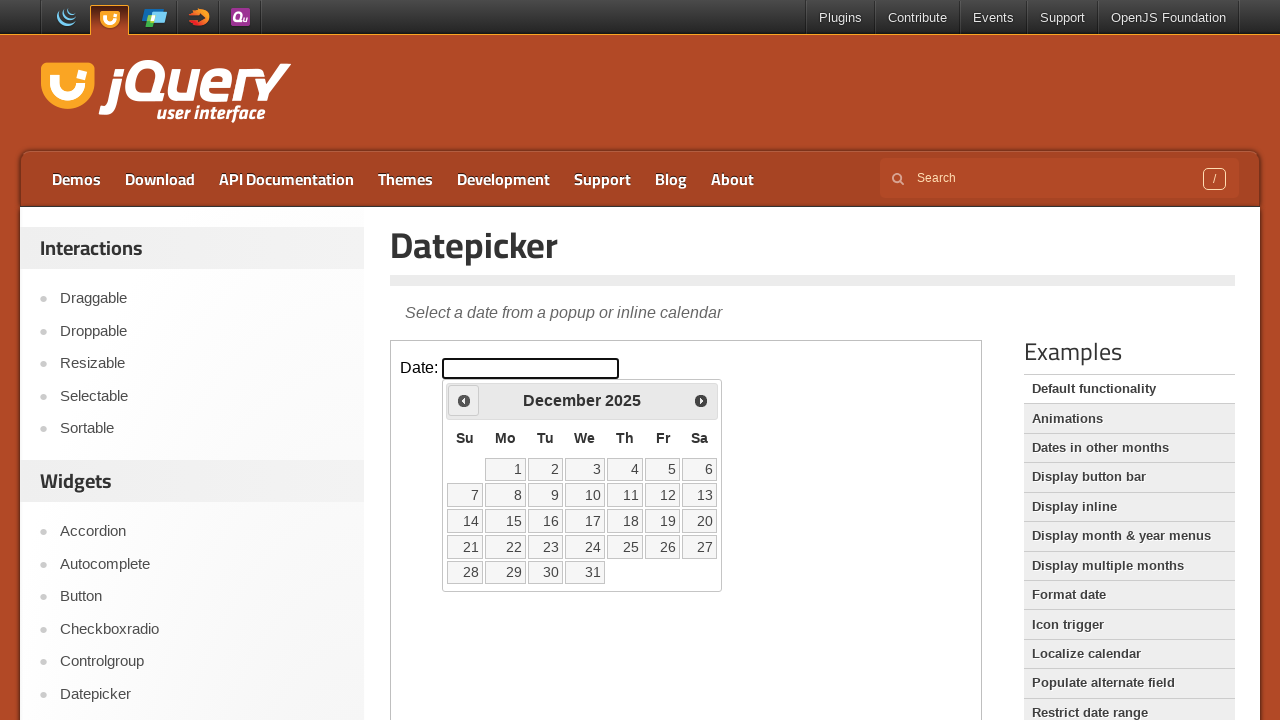

Waited 300ms for calendar to update
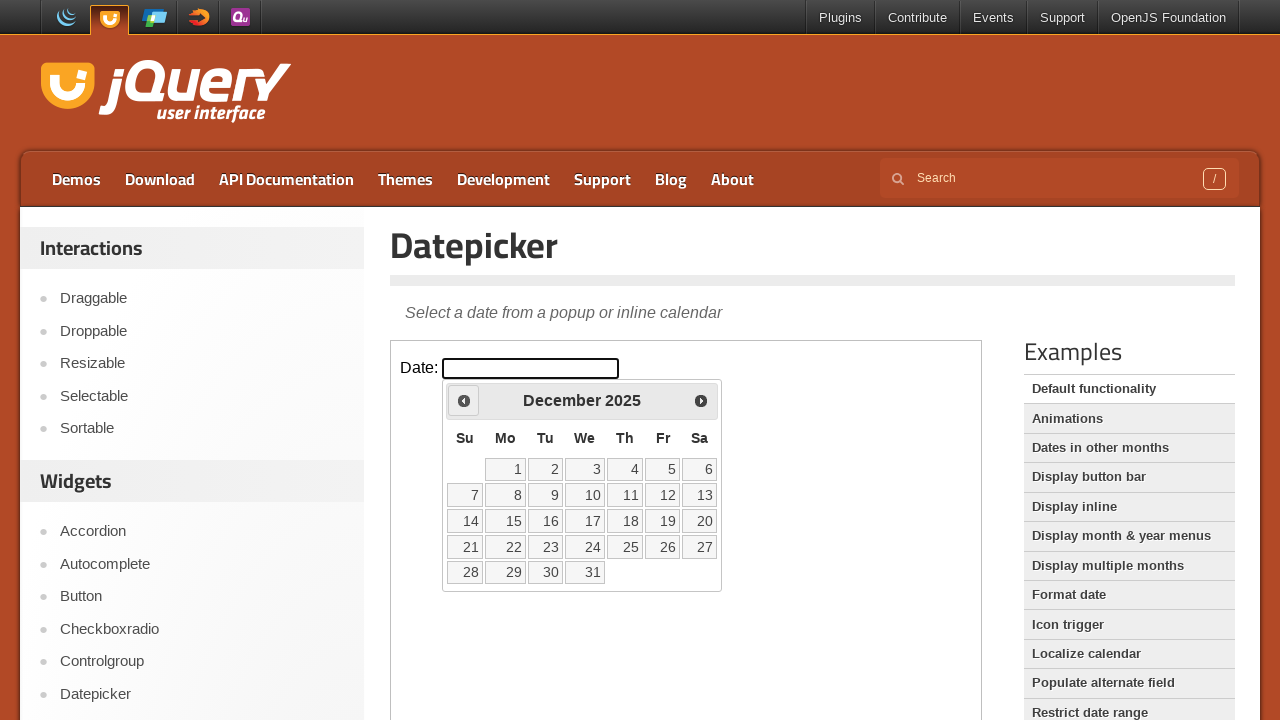

Retrieved current year: 2025
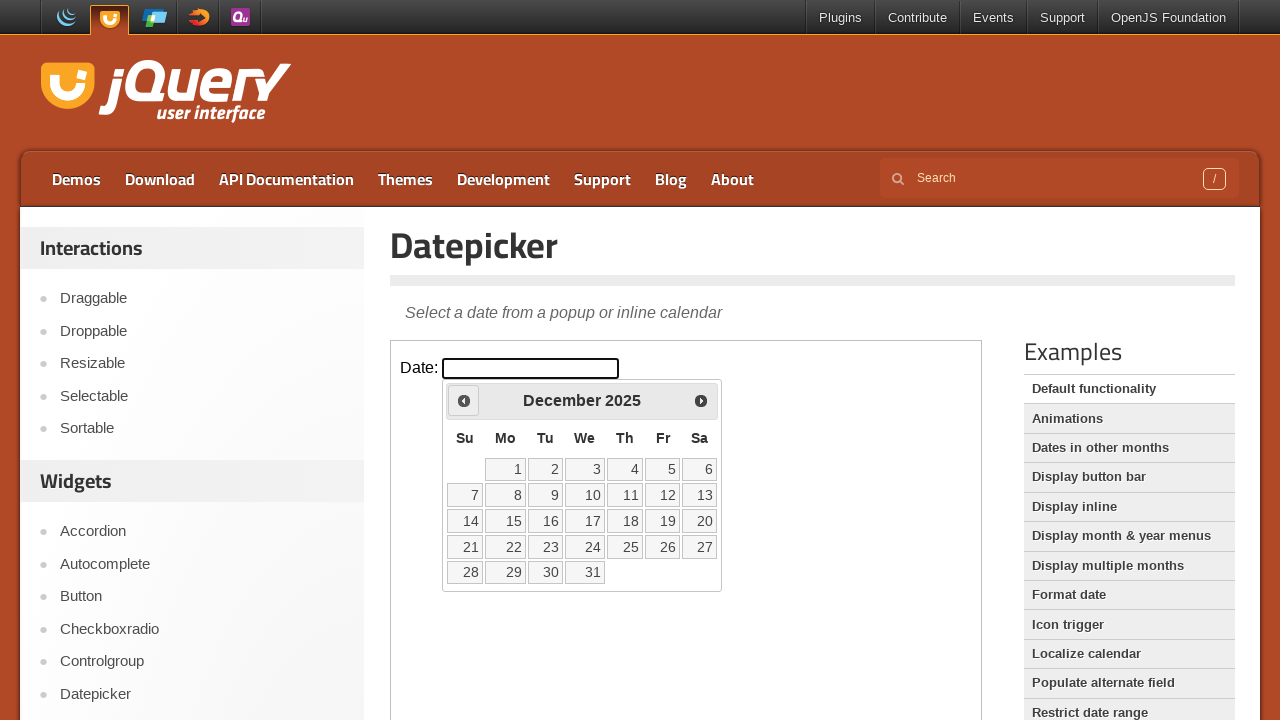

Retrieved current month: December
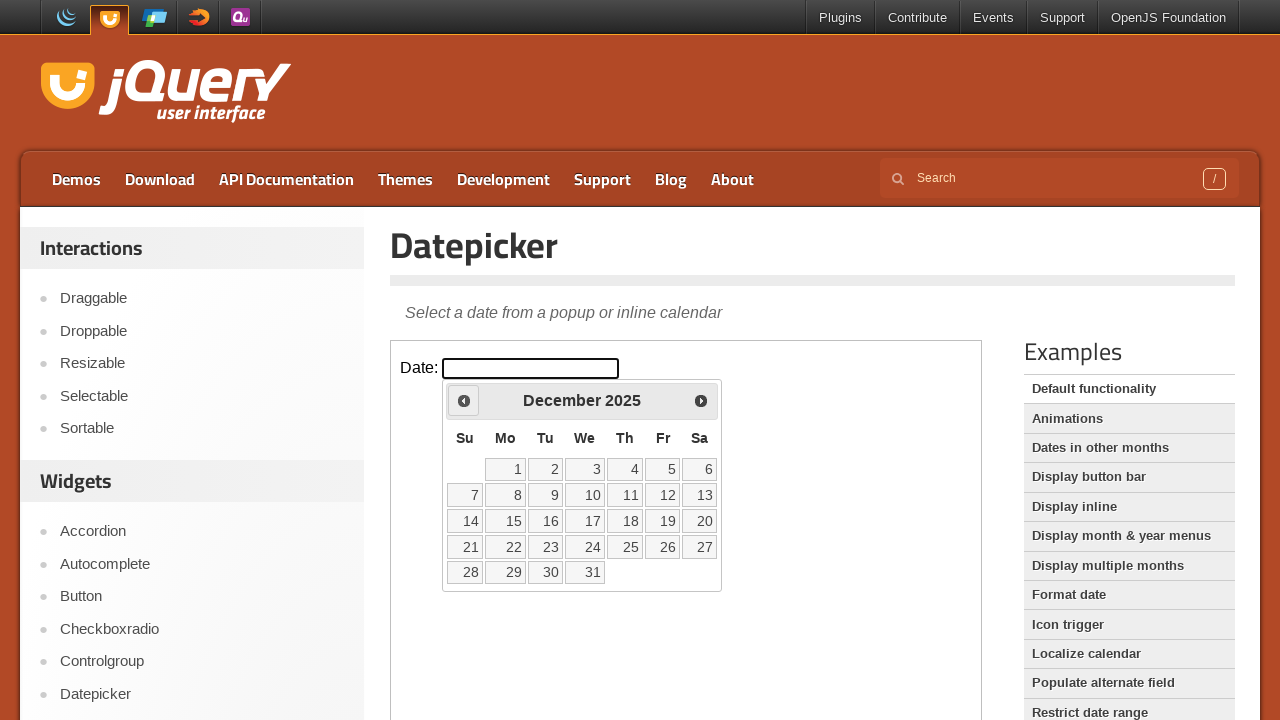

Clicked previous month button to navigate backwards at (464, 400) on iframe >> nth=0 >> internal:control=enter-frame >> a[title='Prev']
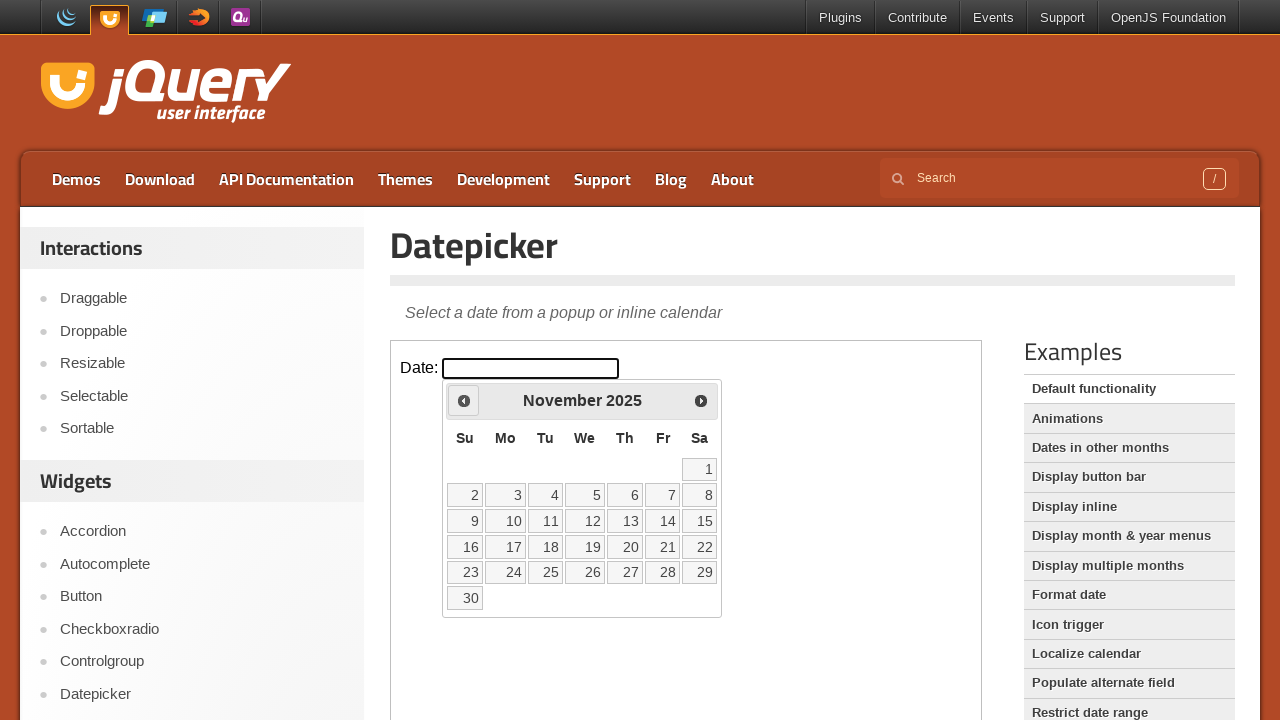

Waited 300ms for calendar to update
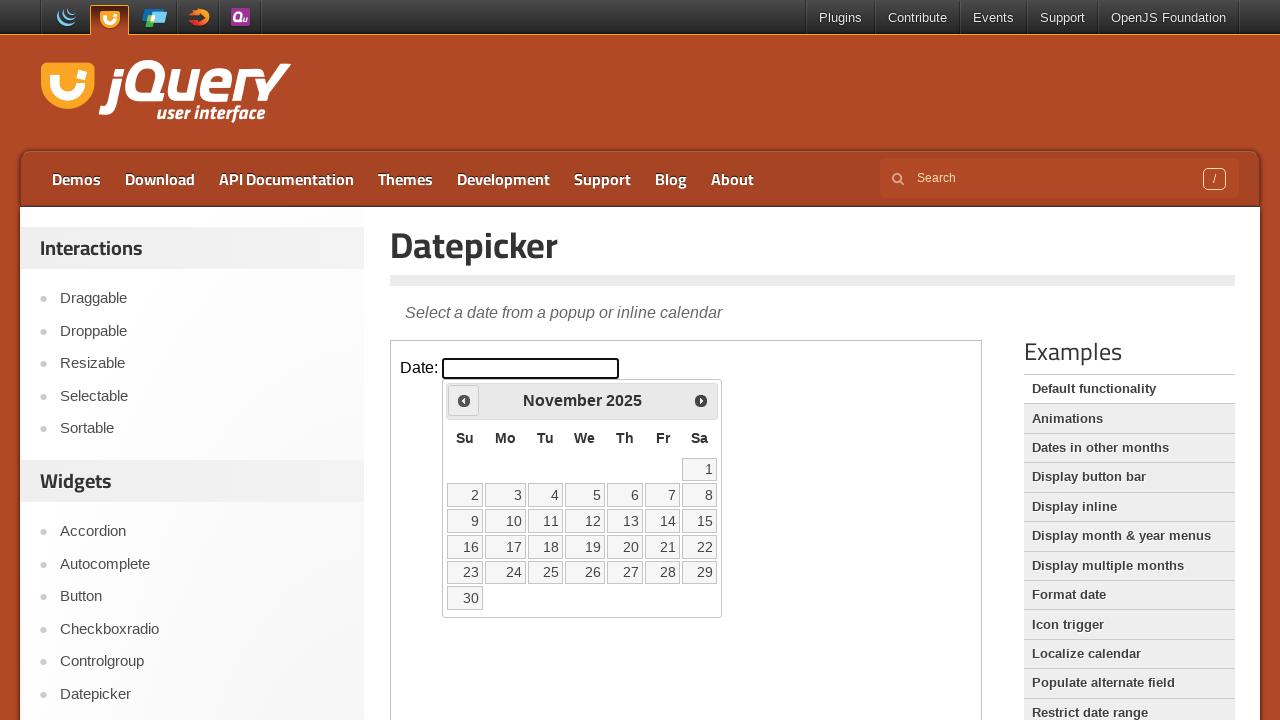

Retrieved current year: 2025
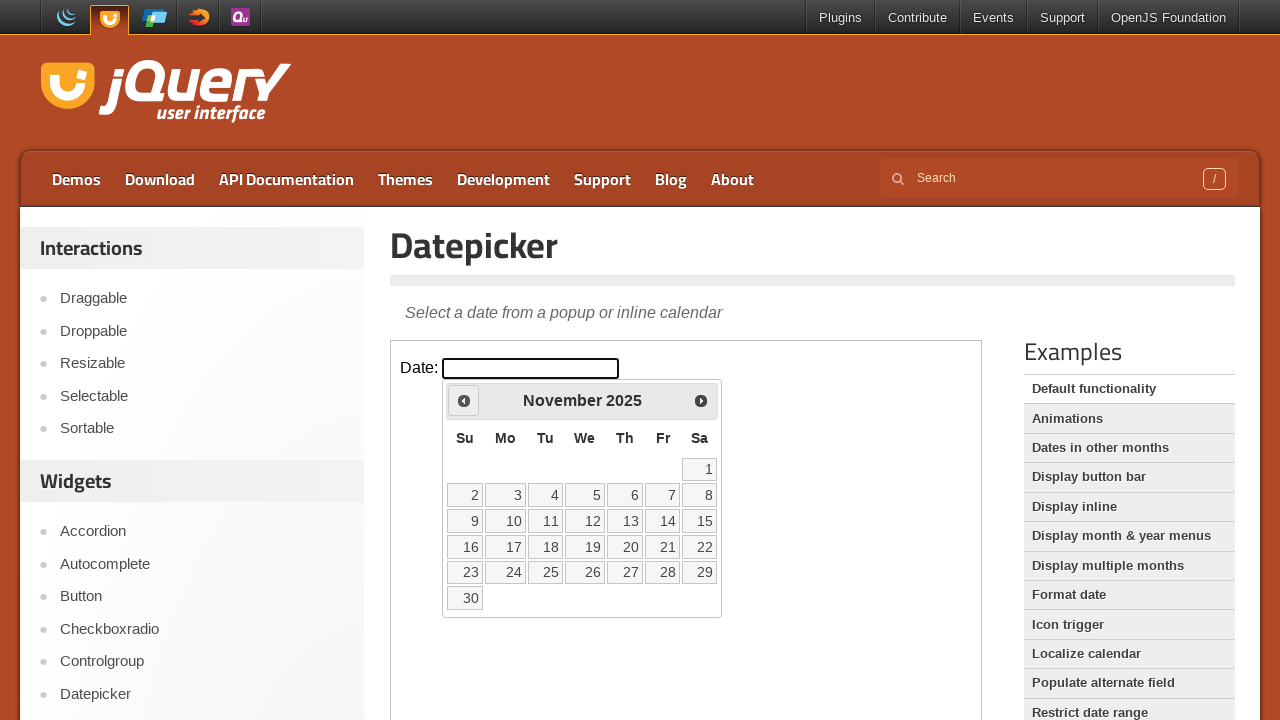

Retrieved current month: November
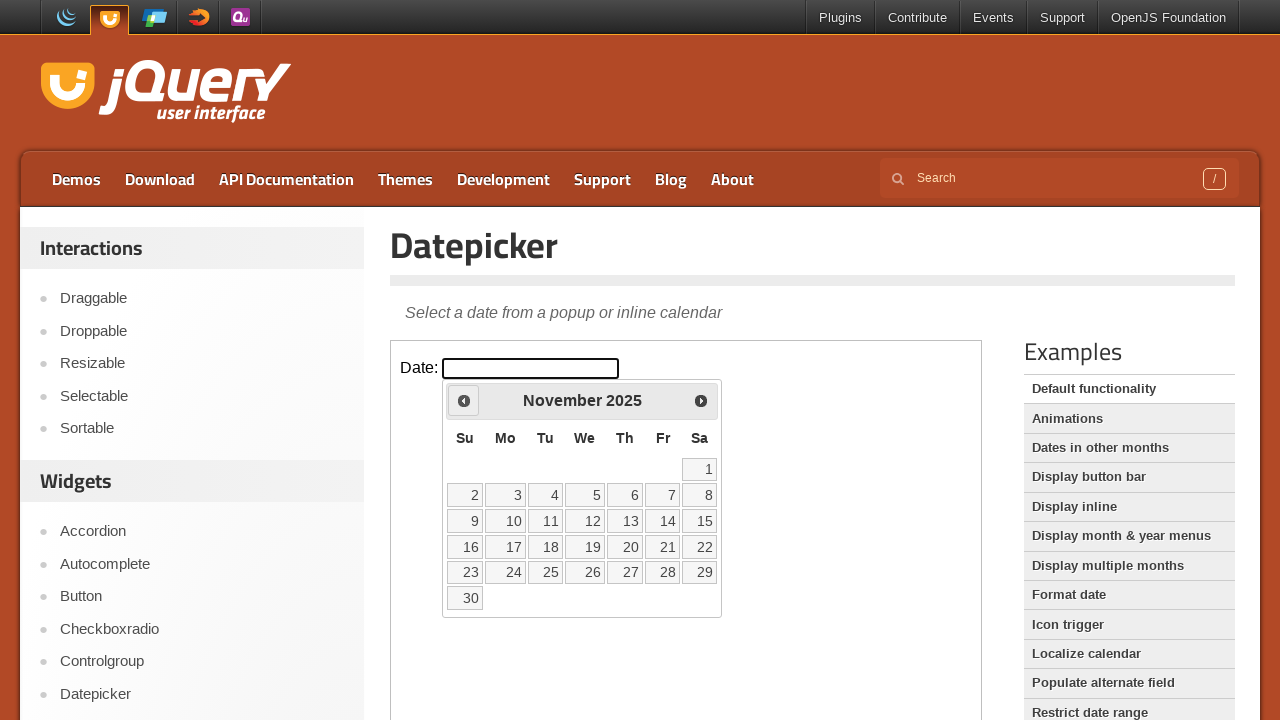

Clicked previous month button to navigate backwards at (464, 400) on iframe >> nth=0 >> internal:control=enter-frame >> a[title='Prev']
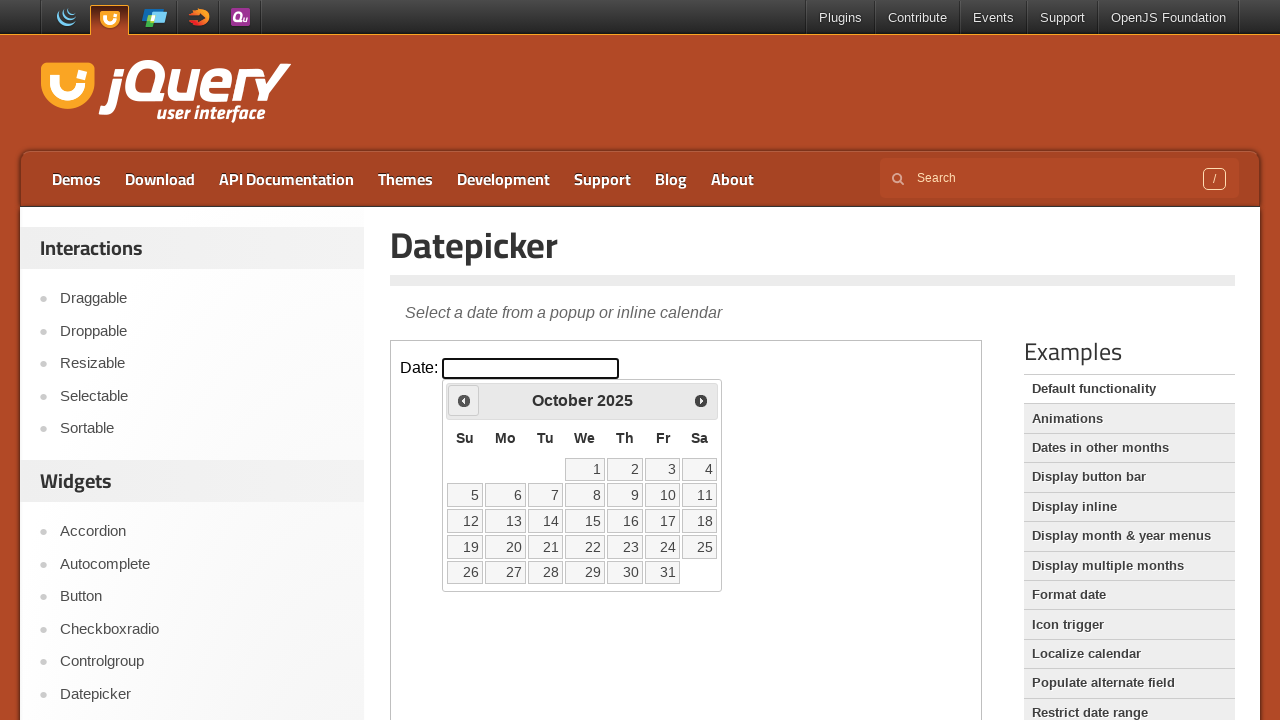

Waited 300ms for calendar to update
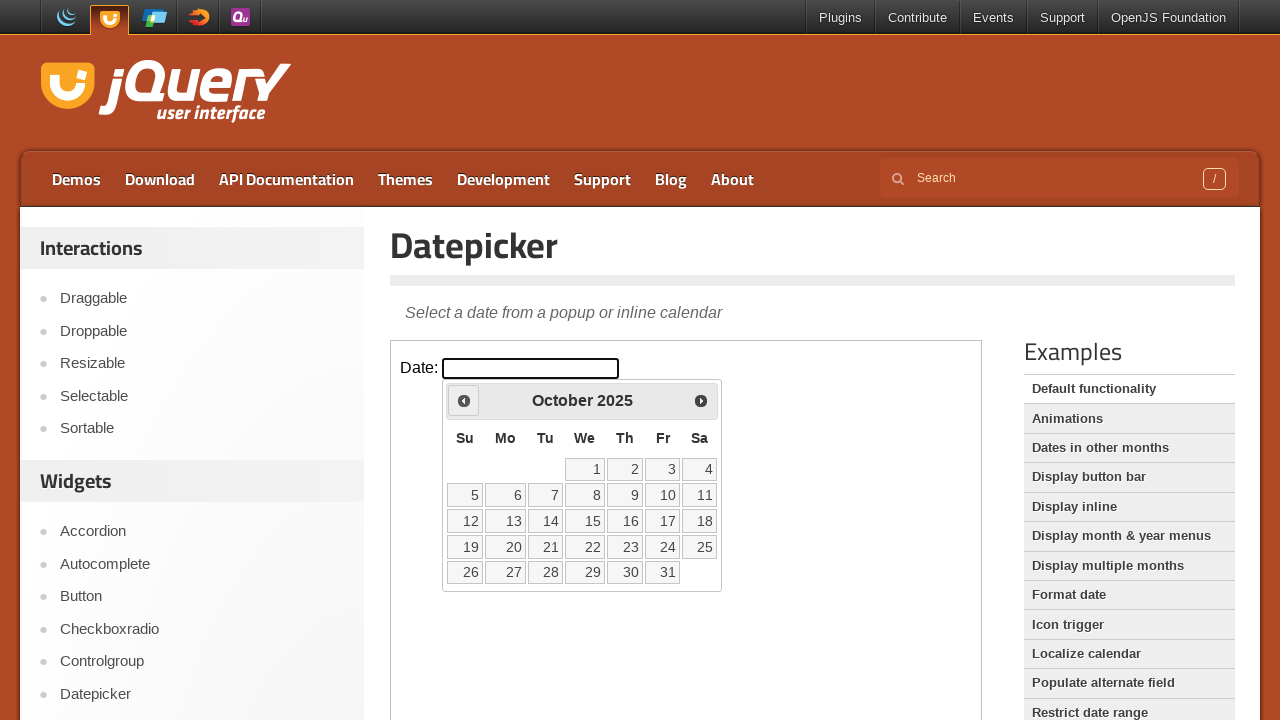

Retrieved current year: 2025
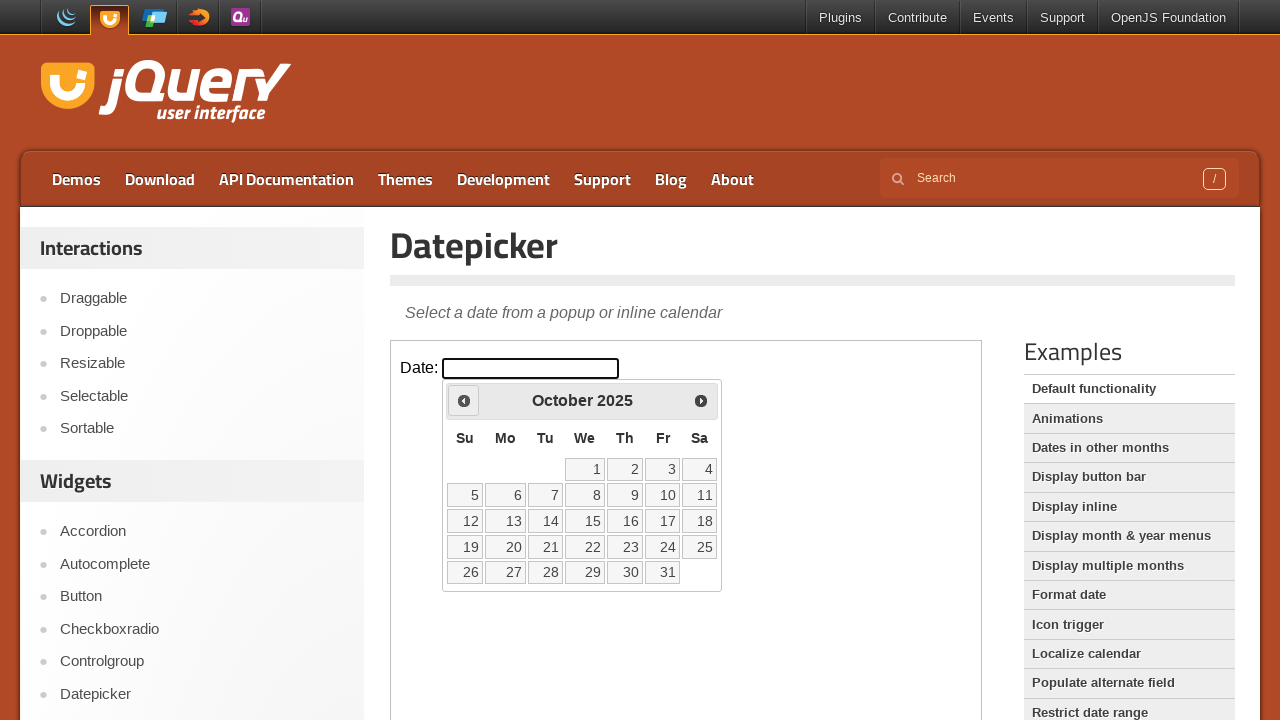

Retrieved current month: October
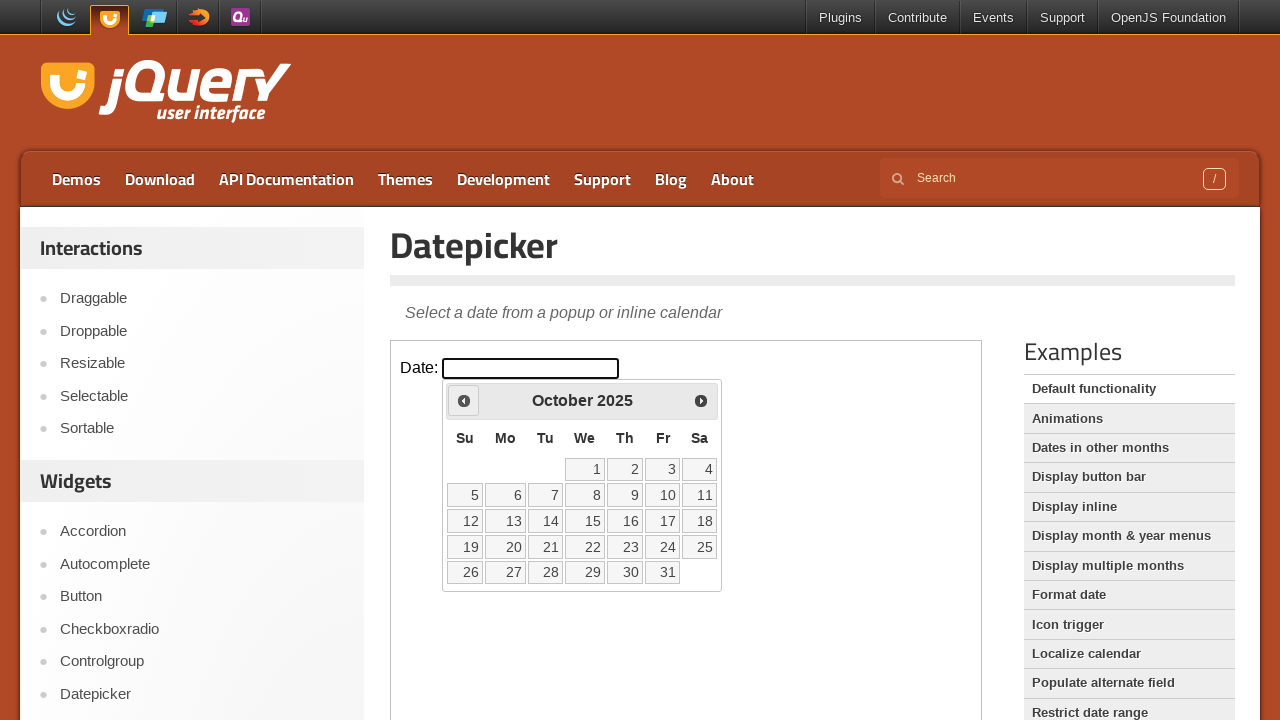

Clicked previous month button to navigate backwards at (464, 400) on iframe >> nth=0 >> internal:control=enter-frame >> a[title='Prev']
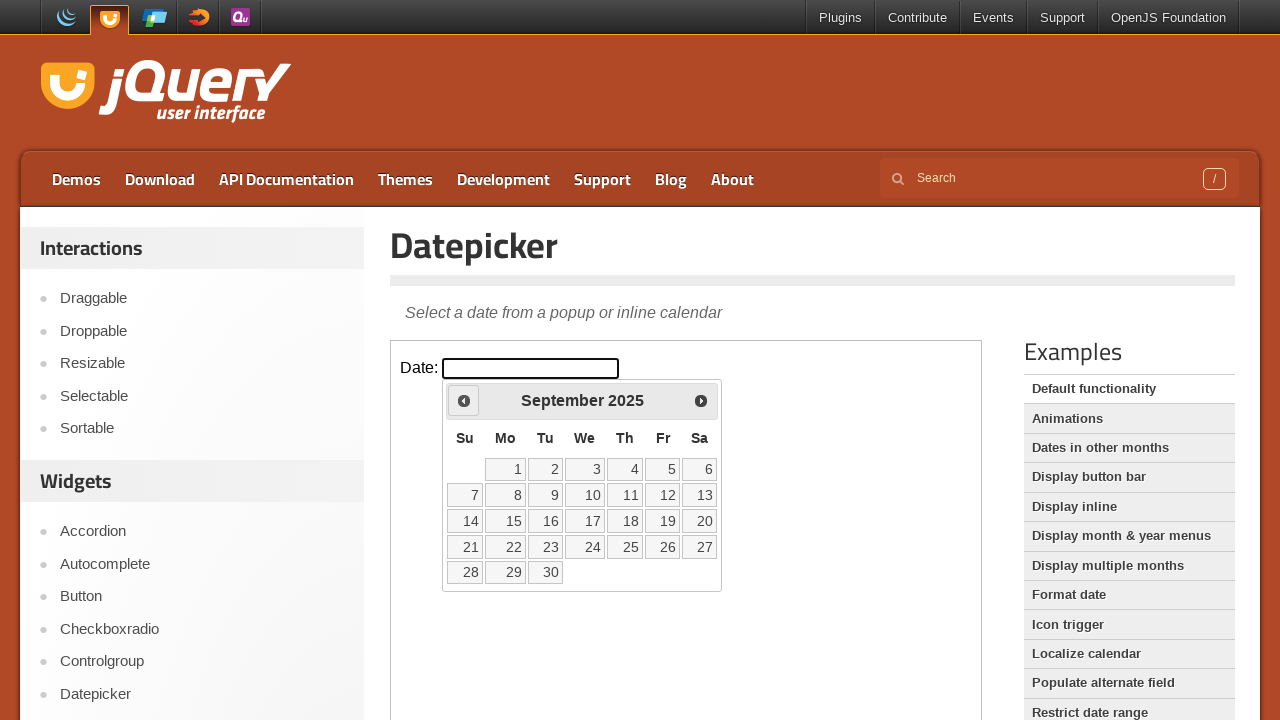

Waited 300ms for calendar to update
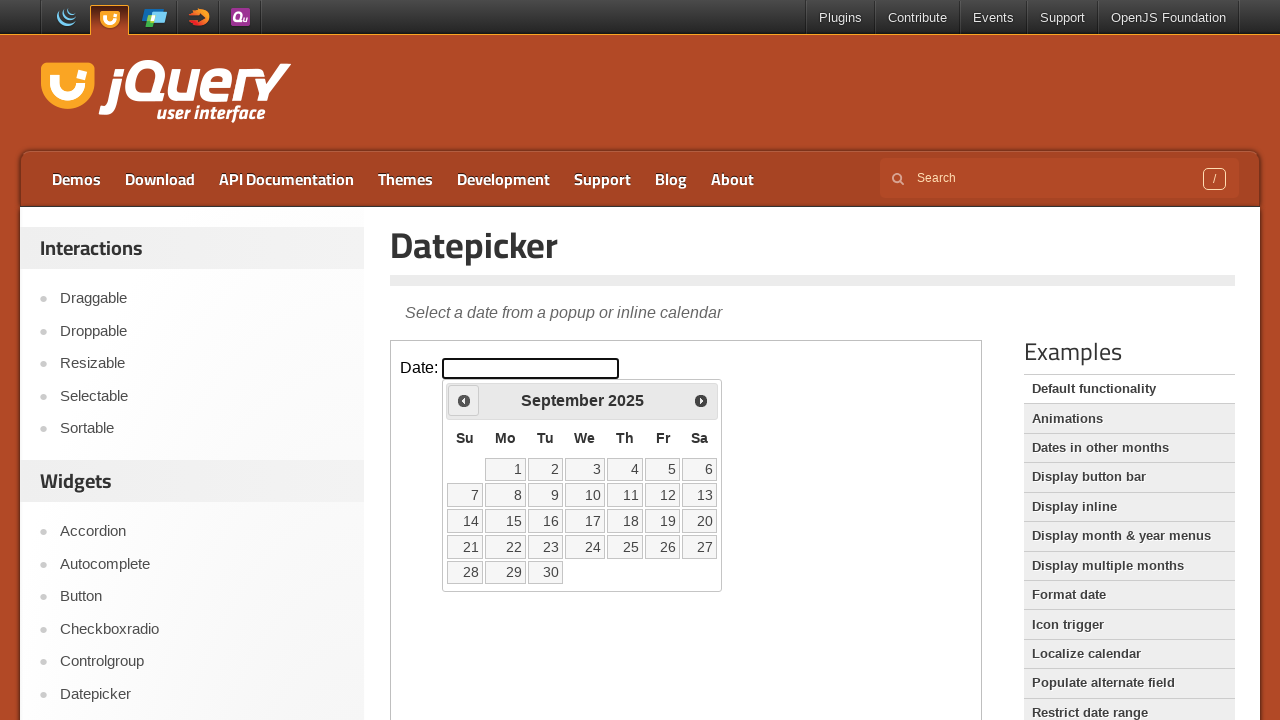

Retrieved current year: 2025
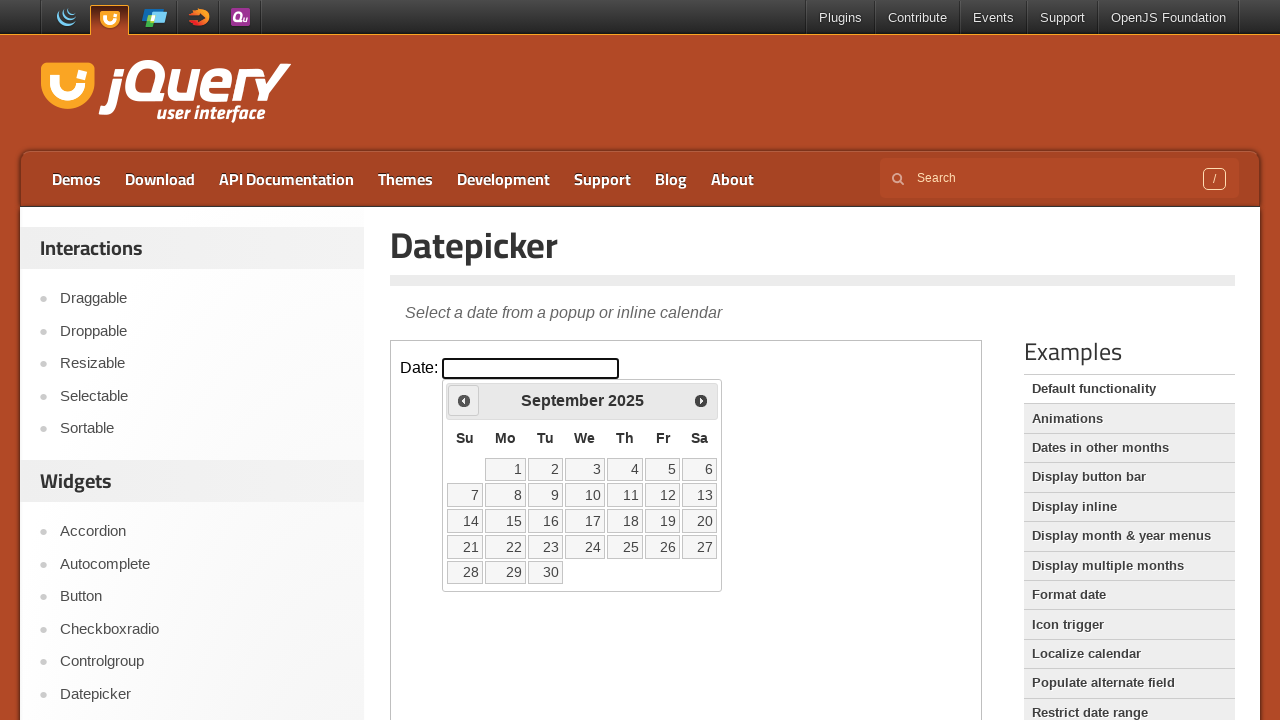

Retrieved current month: September
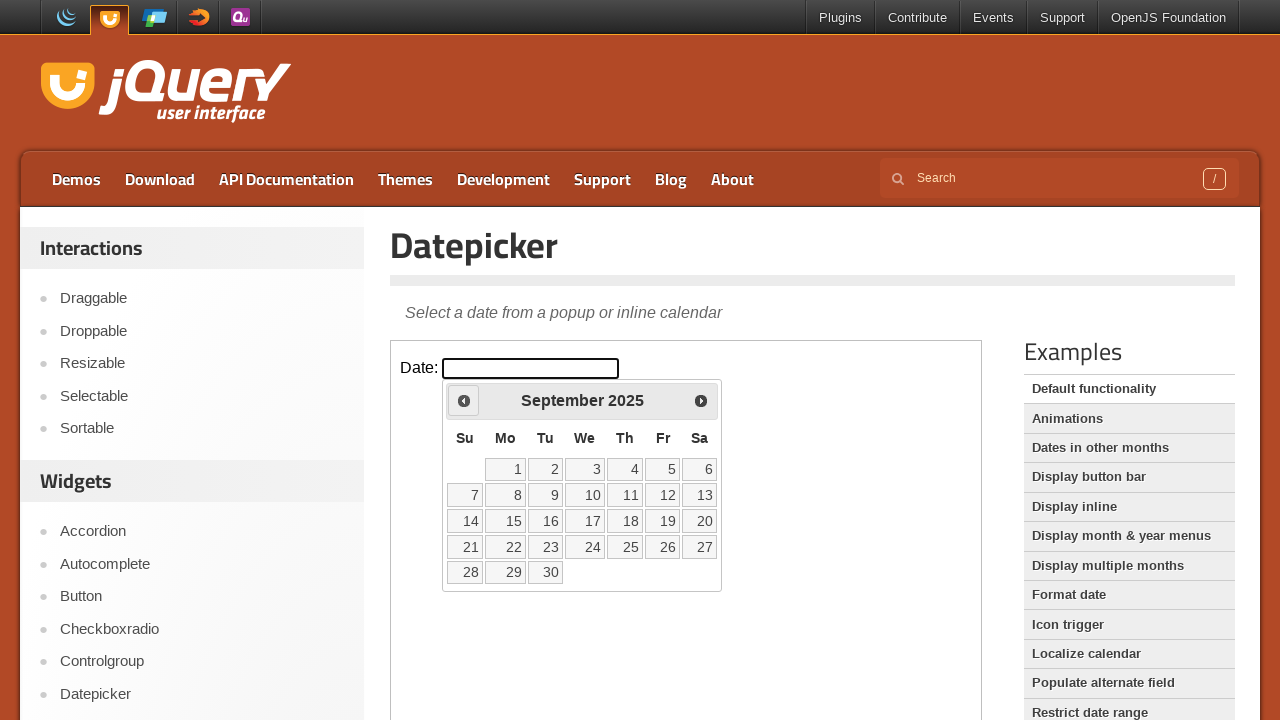

Clicked previous month button to navigate backwards at (464, 400) on iframe >> nth=0 >> internal:control=enter-frame >> a[title='Prev']
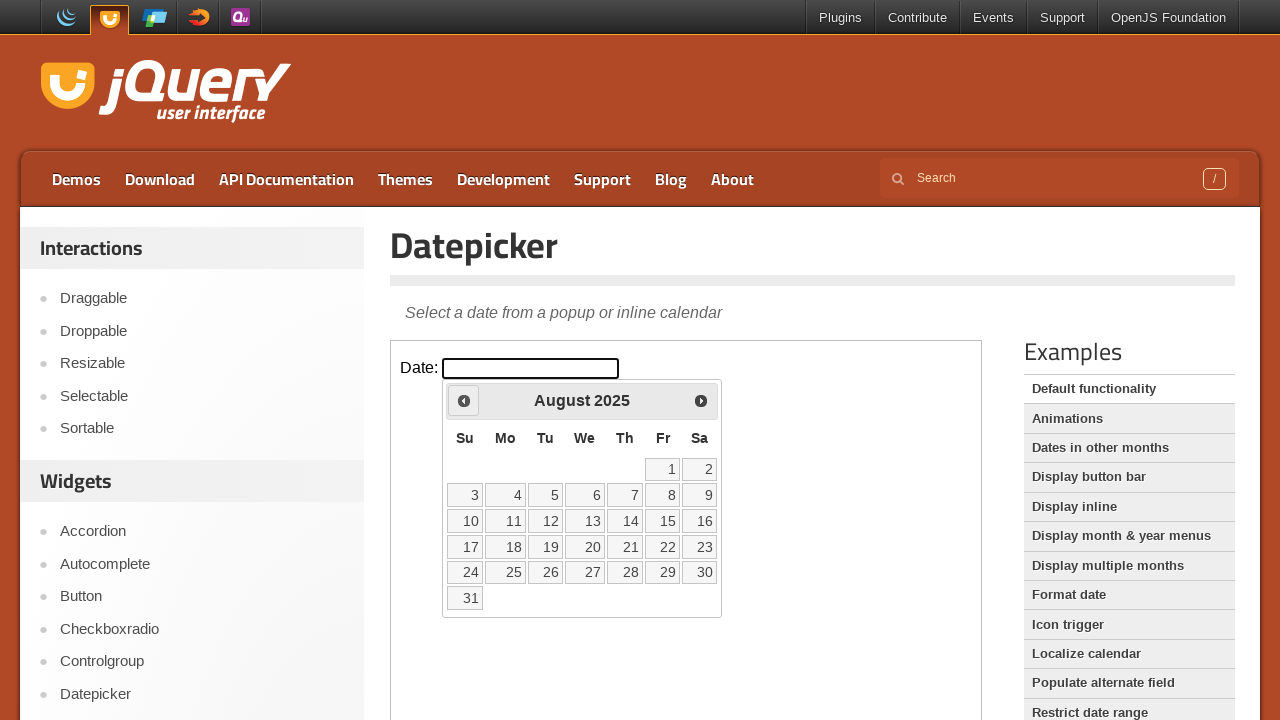

Waited 300ms for calendar to update
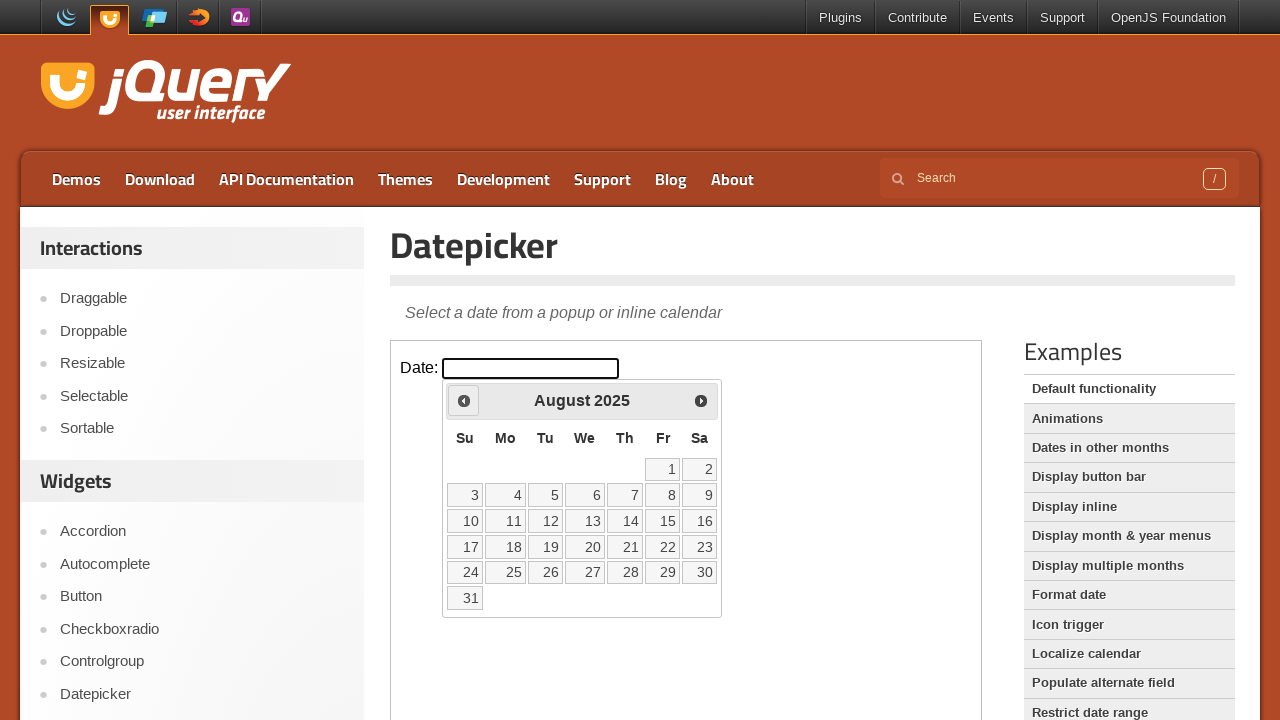

Retrieved current year: 2025
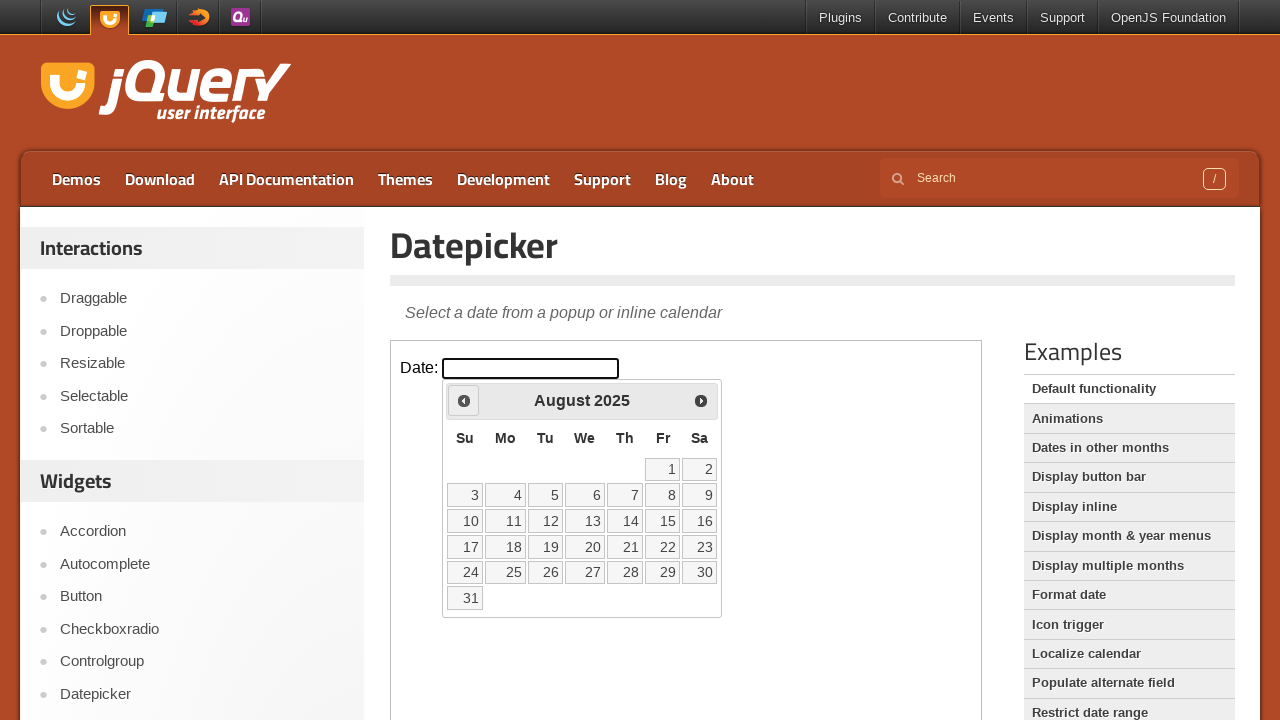

Retrieved current month: August
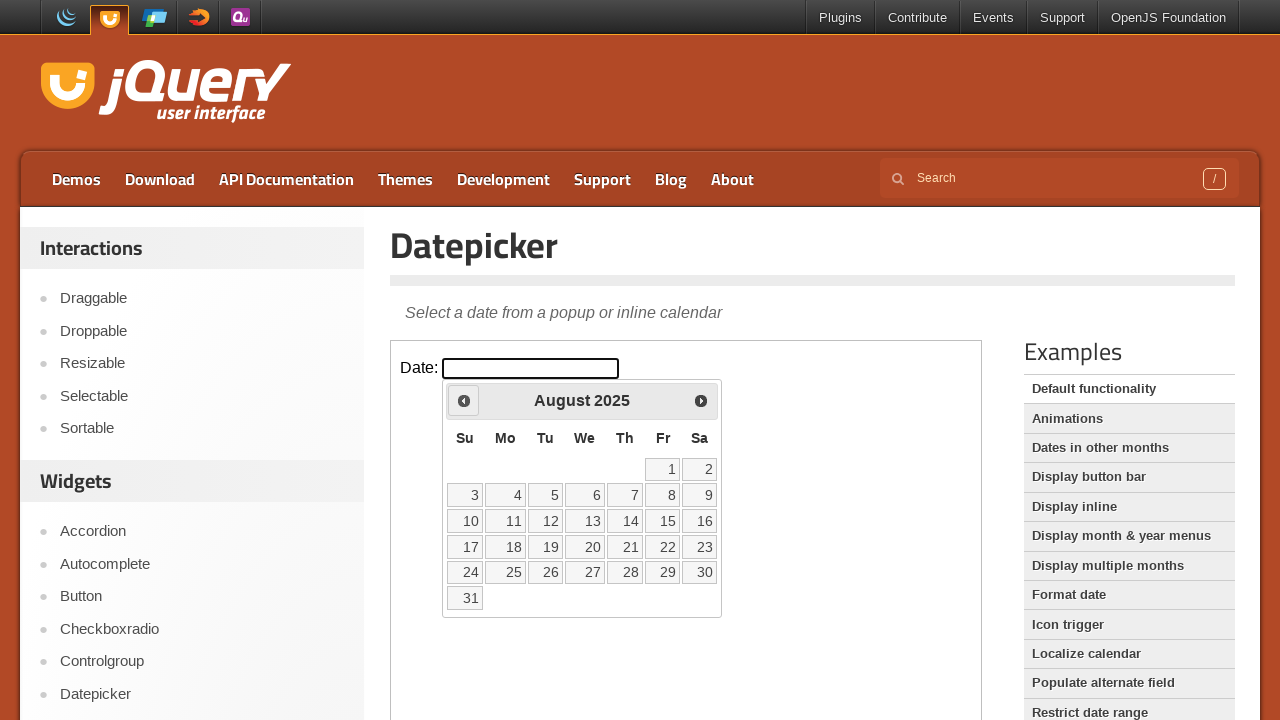

Clicked previous month button to navigate backwards at (464, 400) on iframe >> nth=0 >> internal:control=enter-frame >> a[title='Prev']
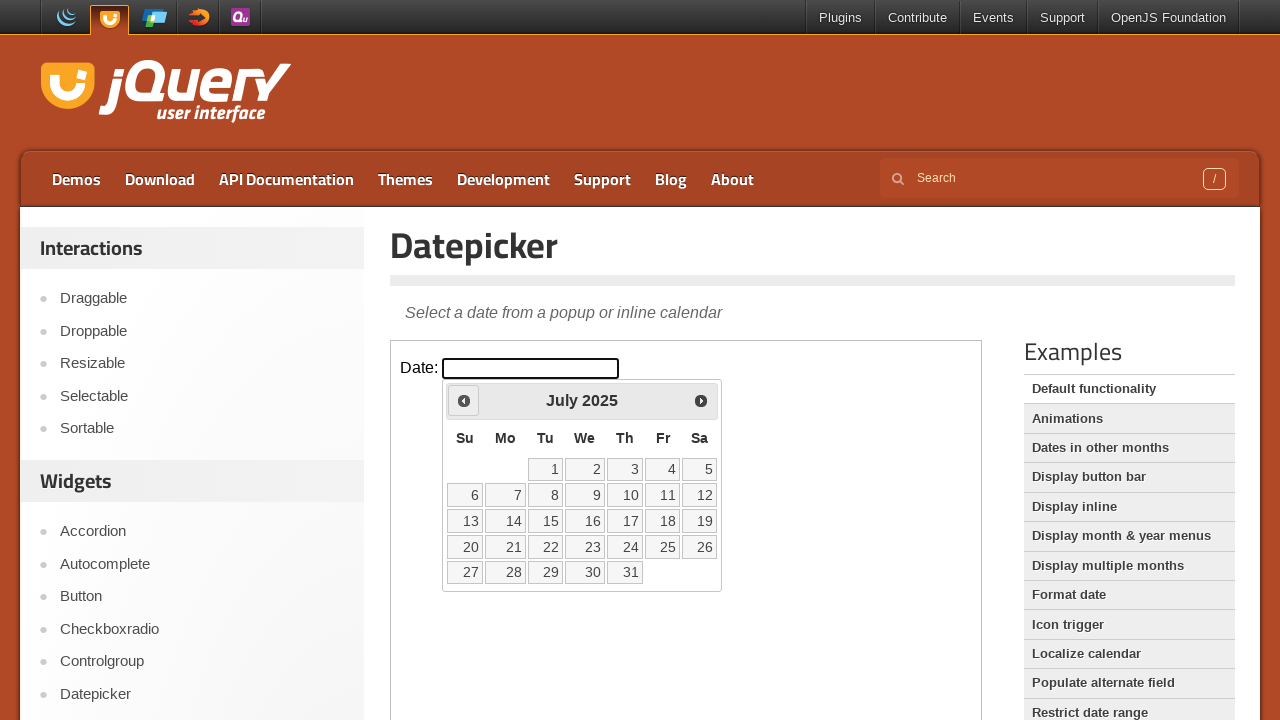

Waited 300ms for calendar to update
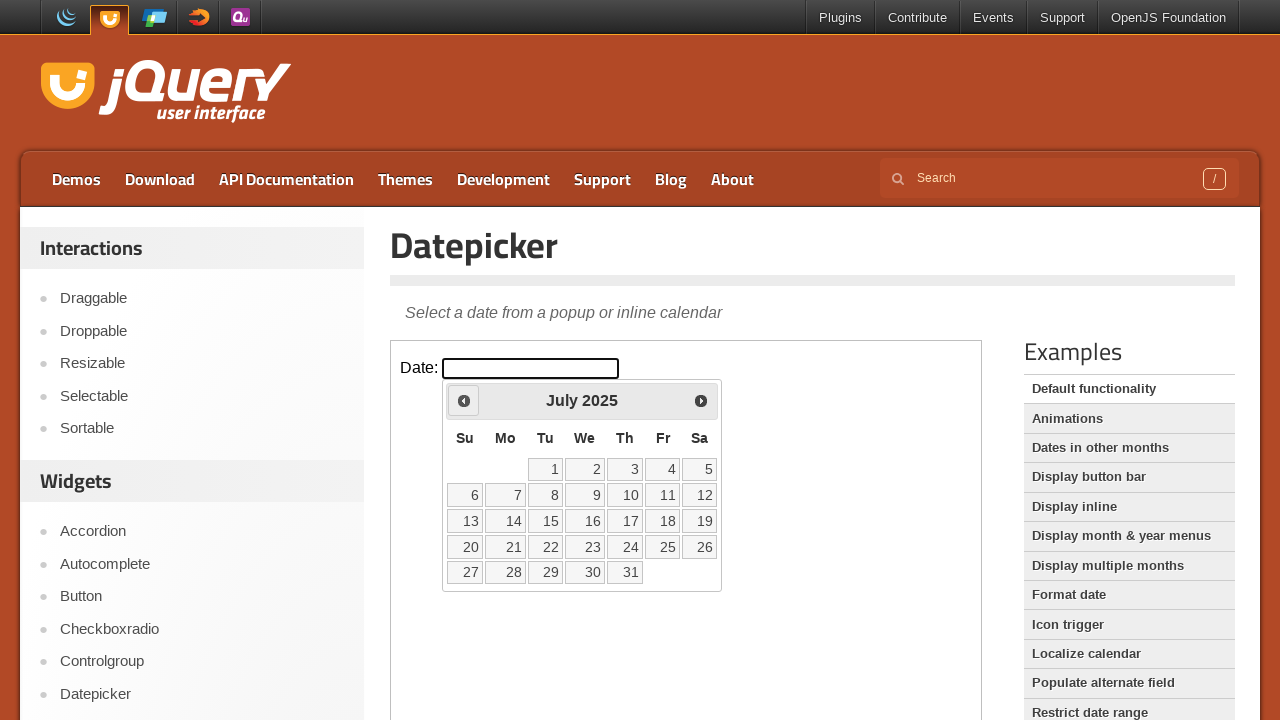

Retrieved current year: 2025
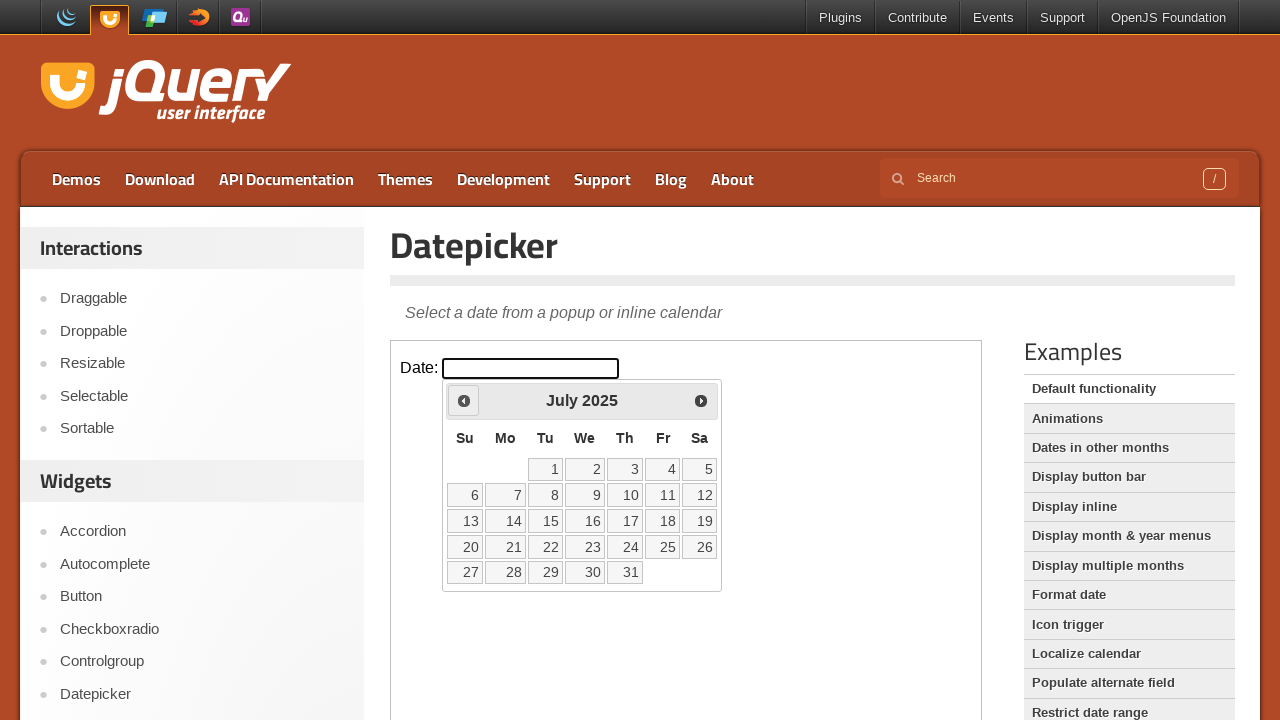

Retrieved current month: July
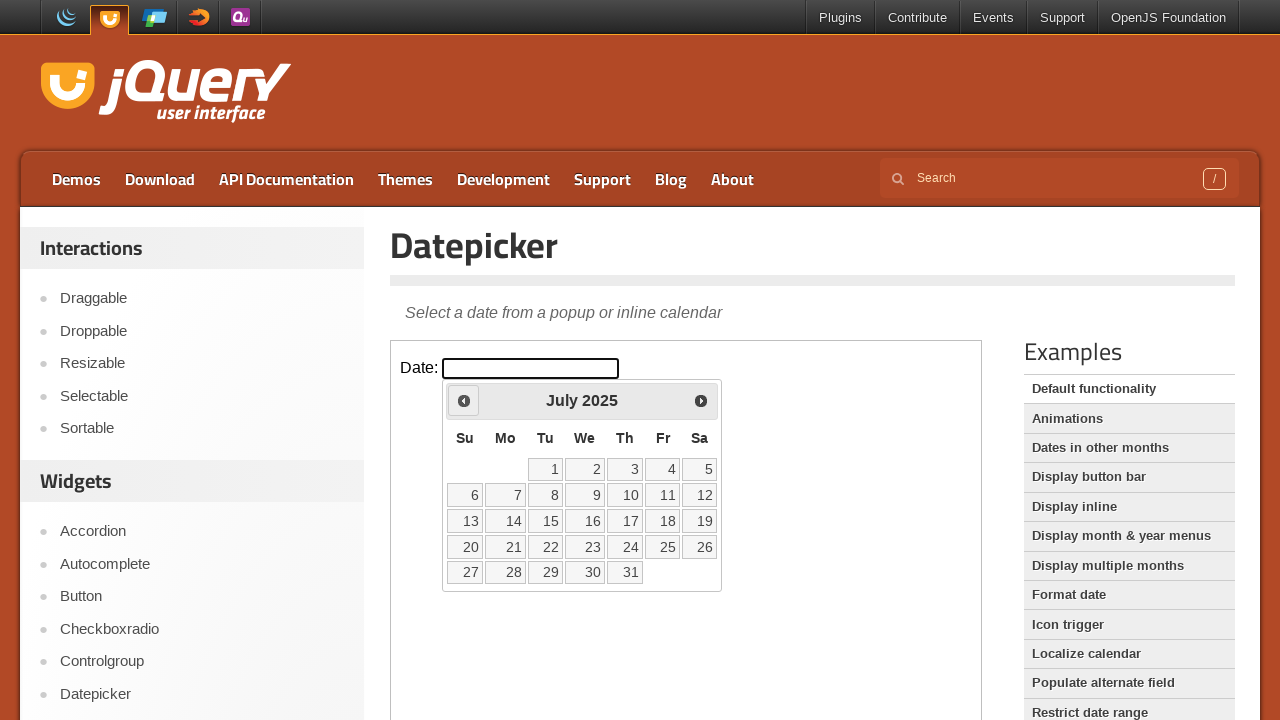

Clicked previous month button to navigate backwards at (464, 400) on iframe >> nth=0 >> internal:control=enter-frame >> a[title='Prev']
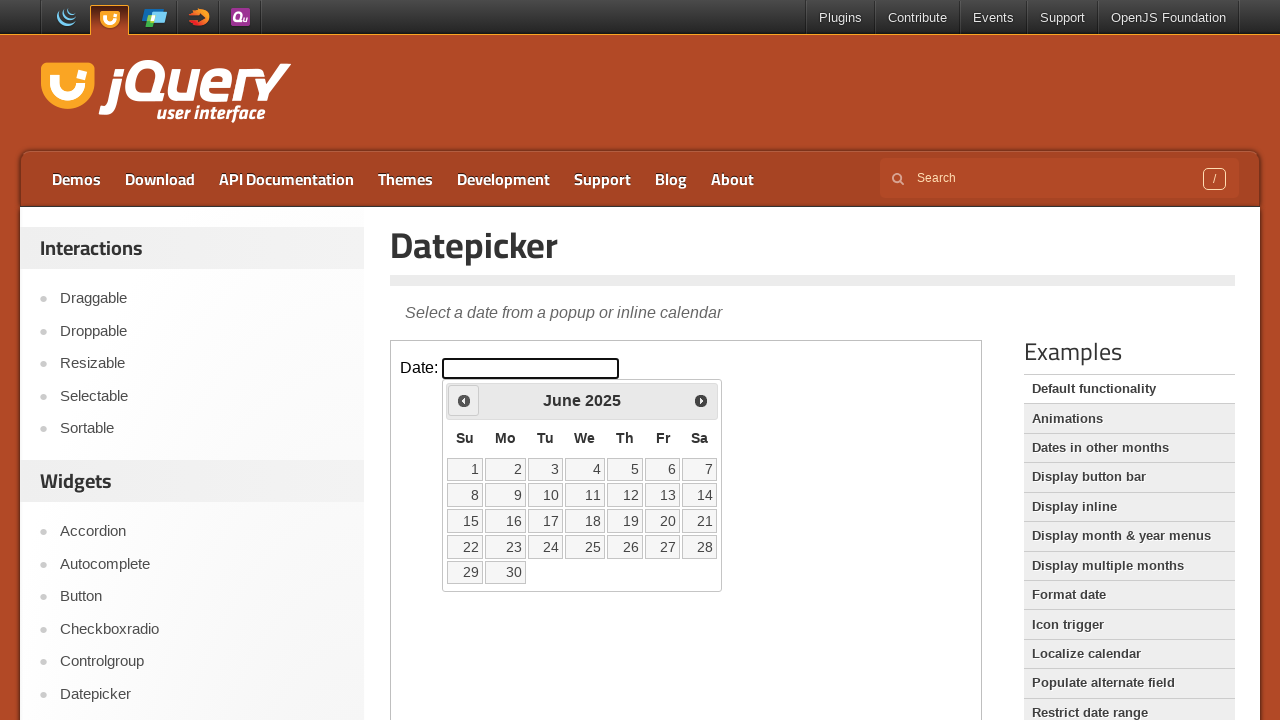

Waited 300ms for calendar to update
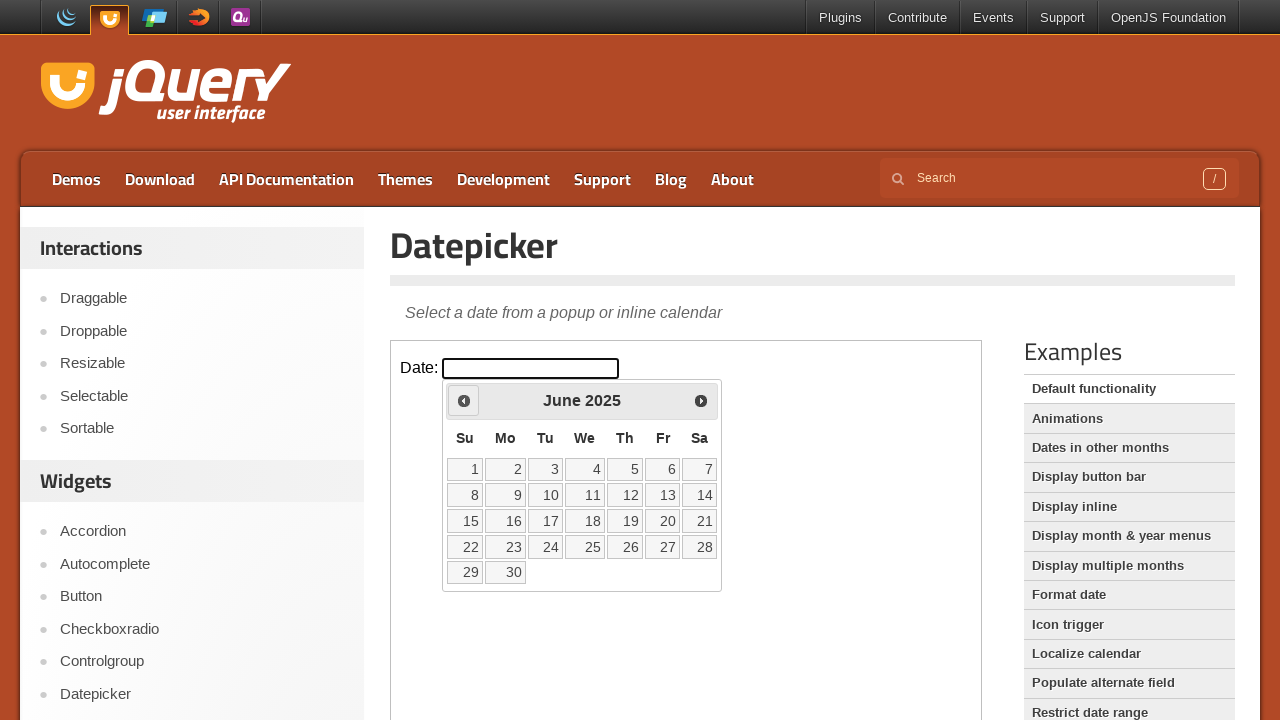

Retrieved current year: 2025
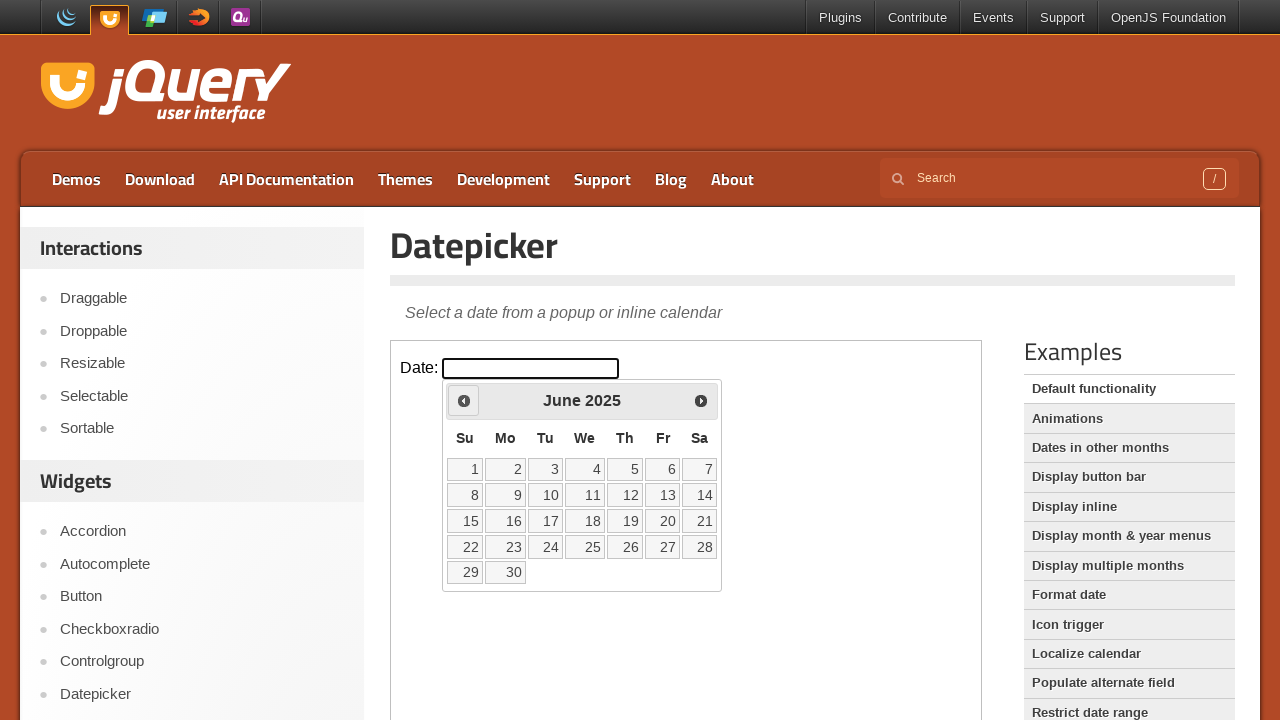

Retrieved current month: June
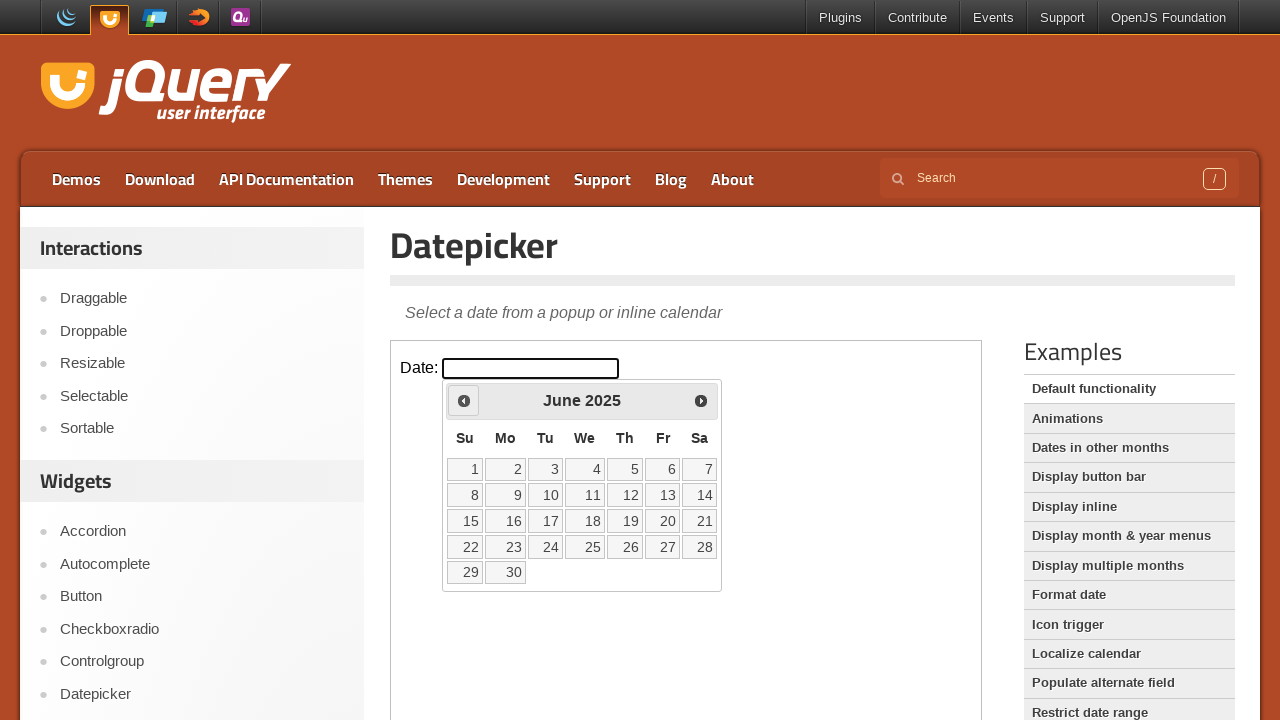

Clicked previous month button to navigate backwards at (464, 400) on iframe >> nth=0 >> internal:control=enter-frame >> a[title='Prev']
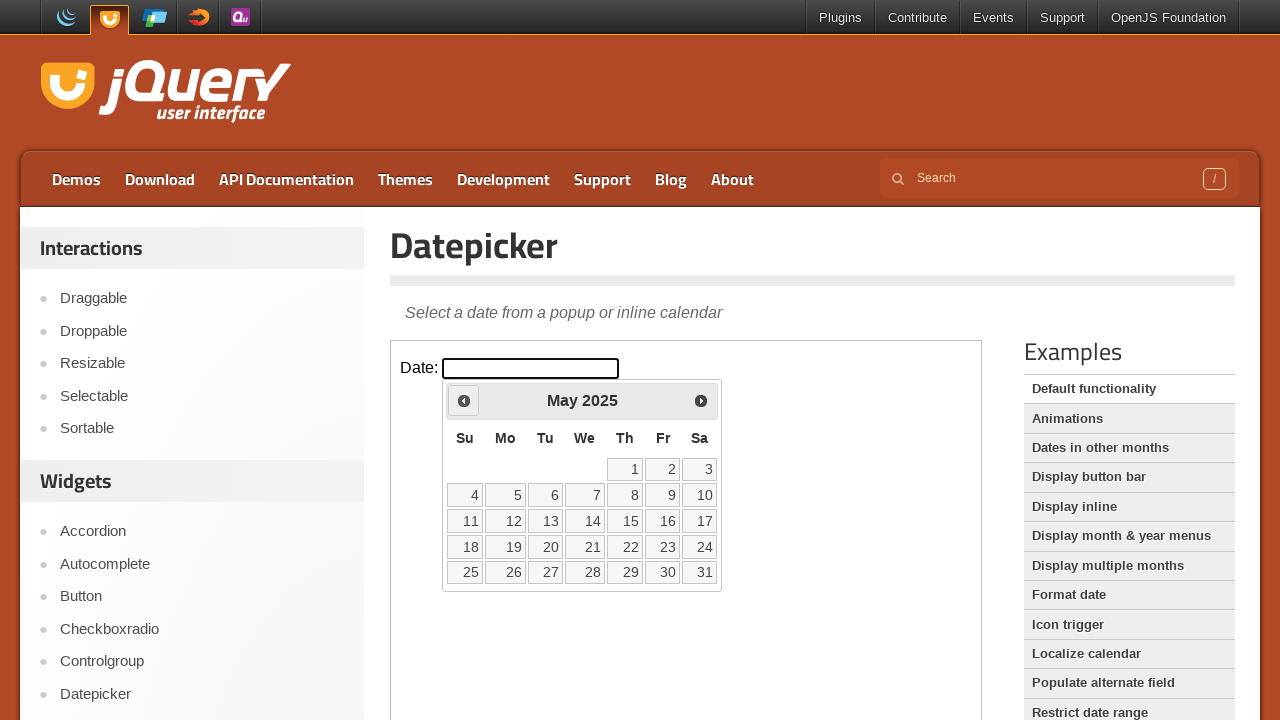

Waited 300ms for calendar to update
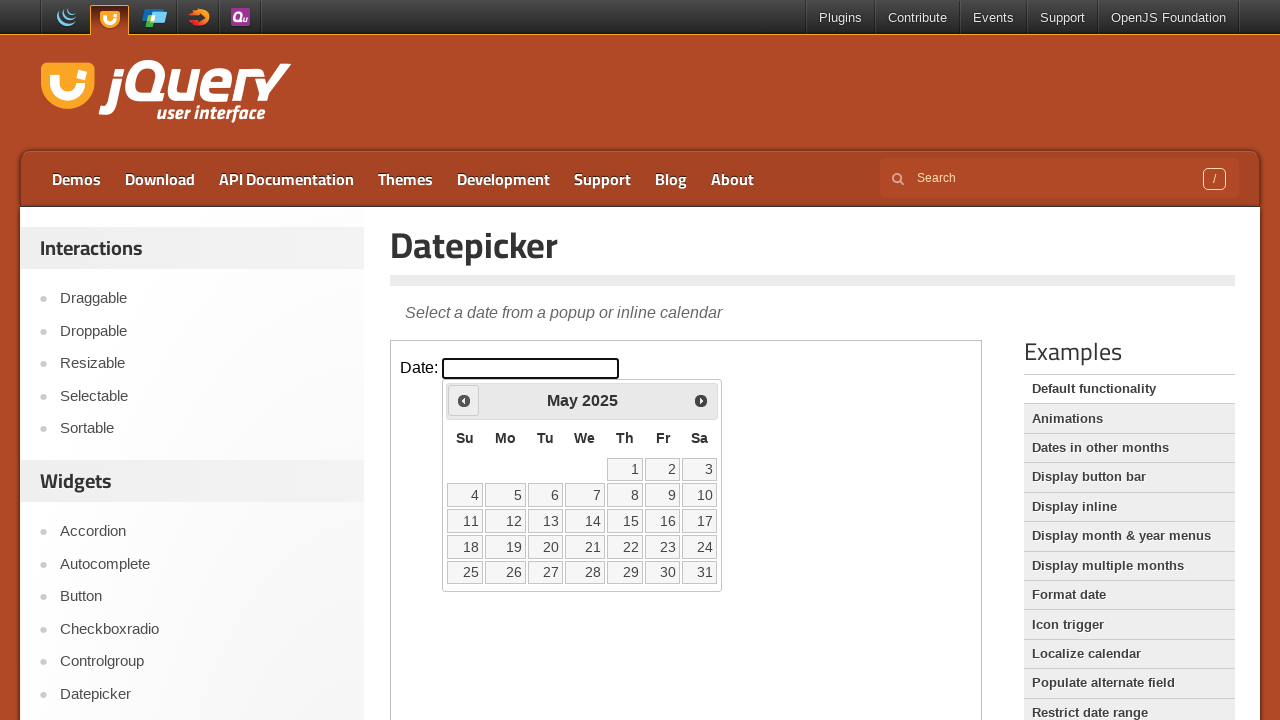

Retrieved current year: 2025
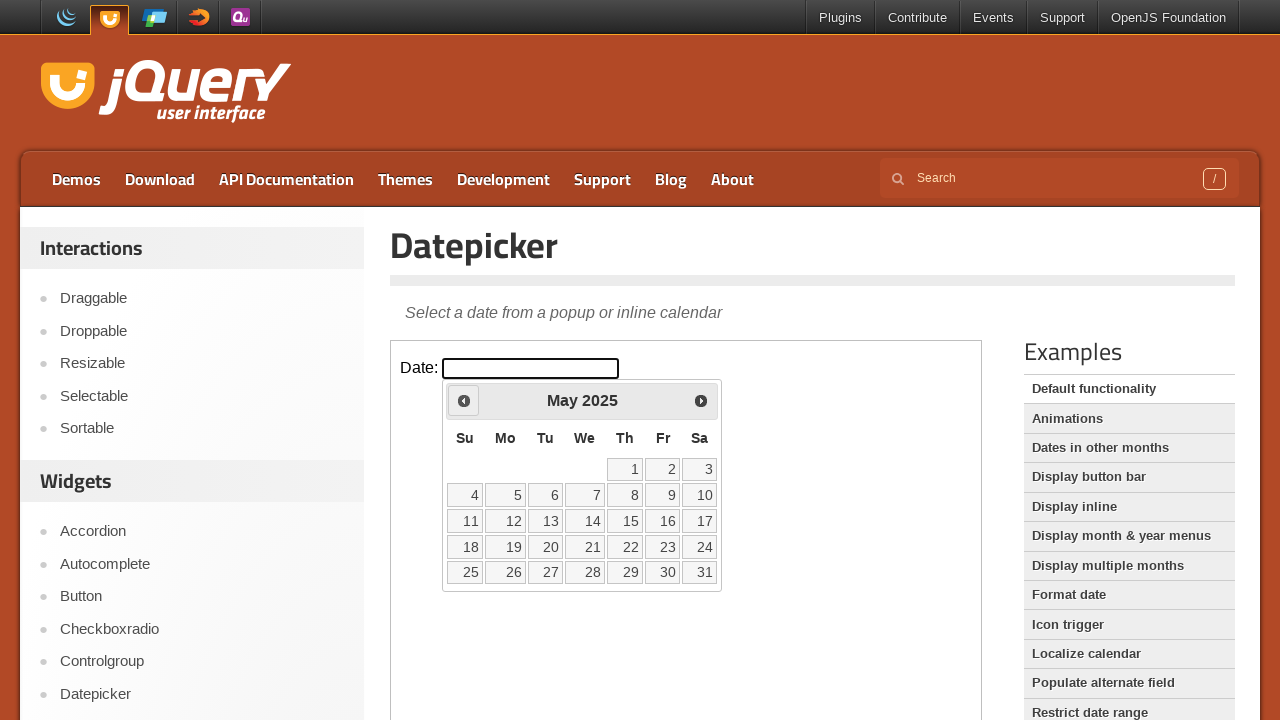

Retrieved current month: May
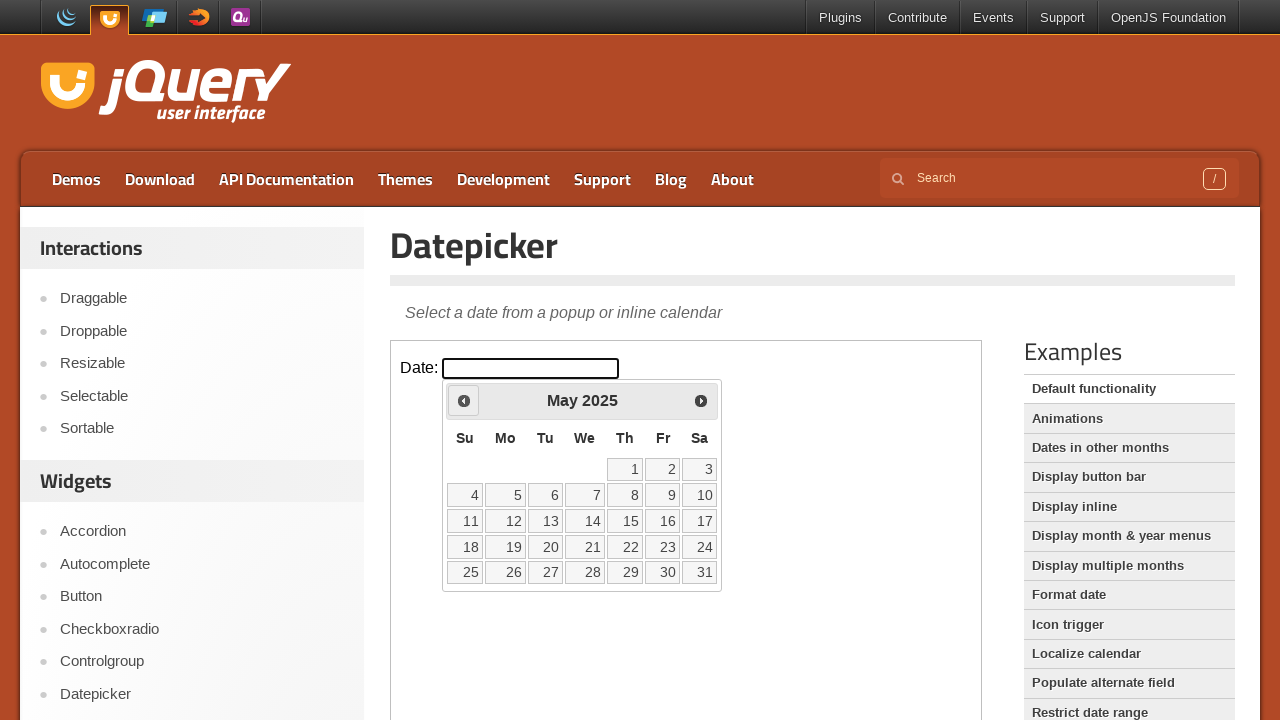

Clicked previous month button to navigate backwards at (464, 400) on iframe >> nth=0 >> internal:control=enter-frame >> a[title='Prev']
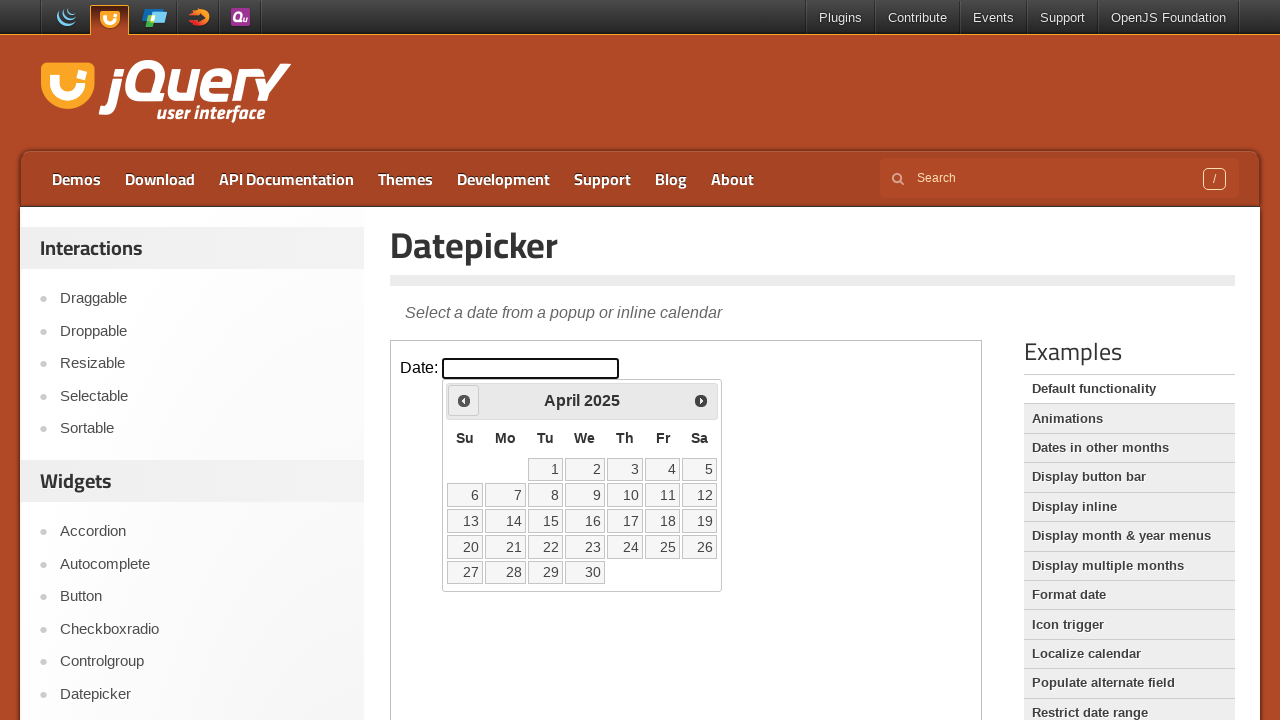

Waited 300ms for calendar to update
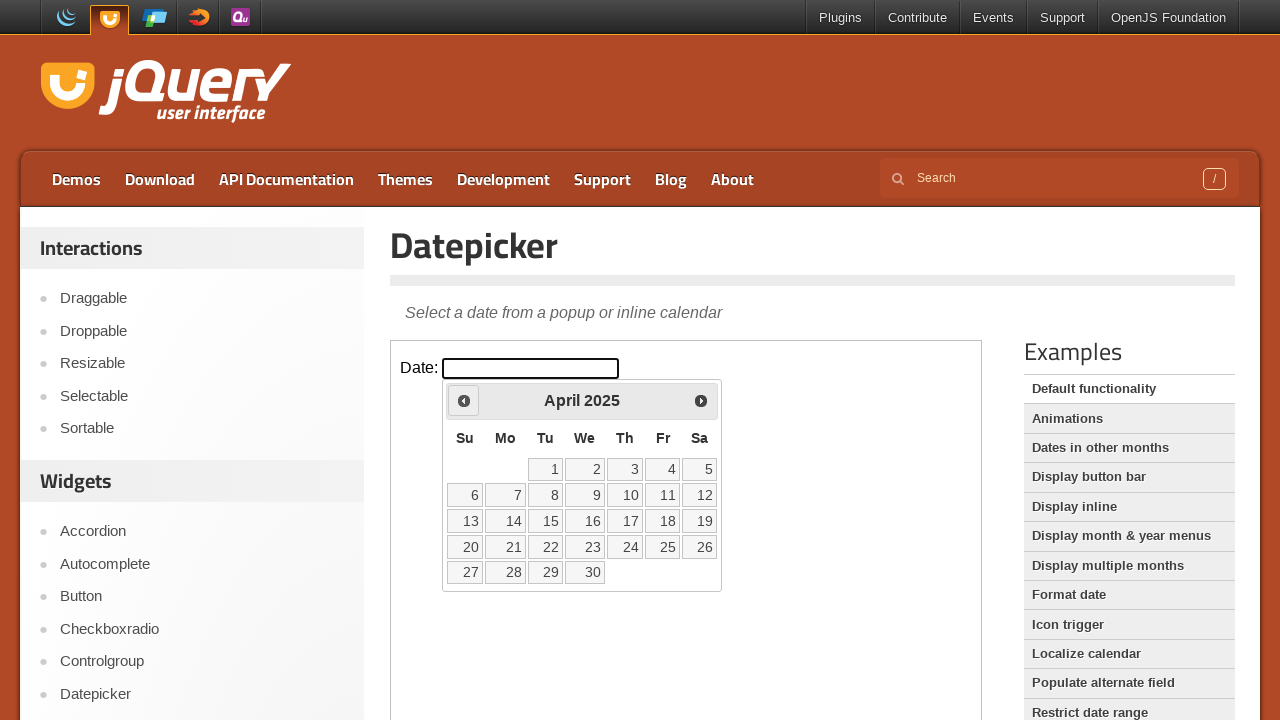

Retrieved current year: 2025
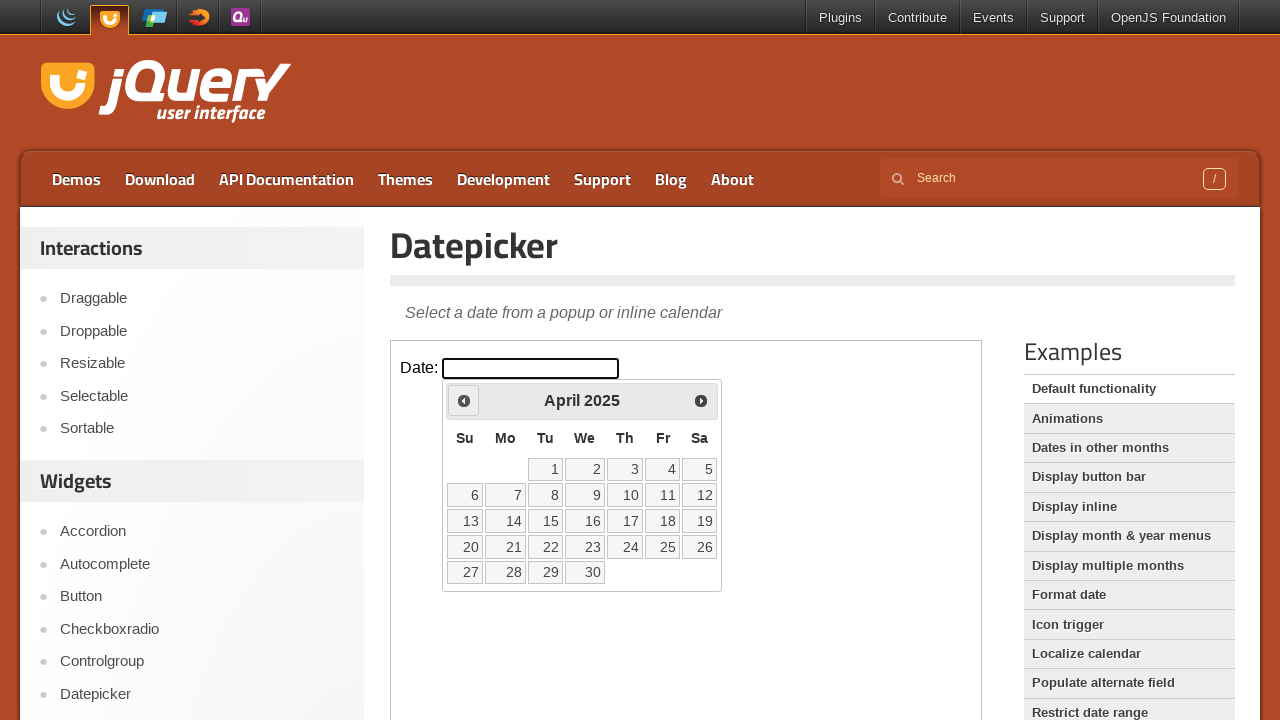

Retrieved current month: April
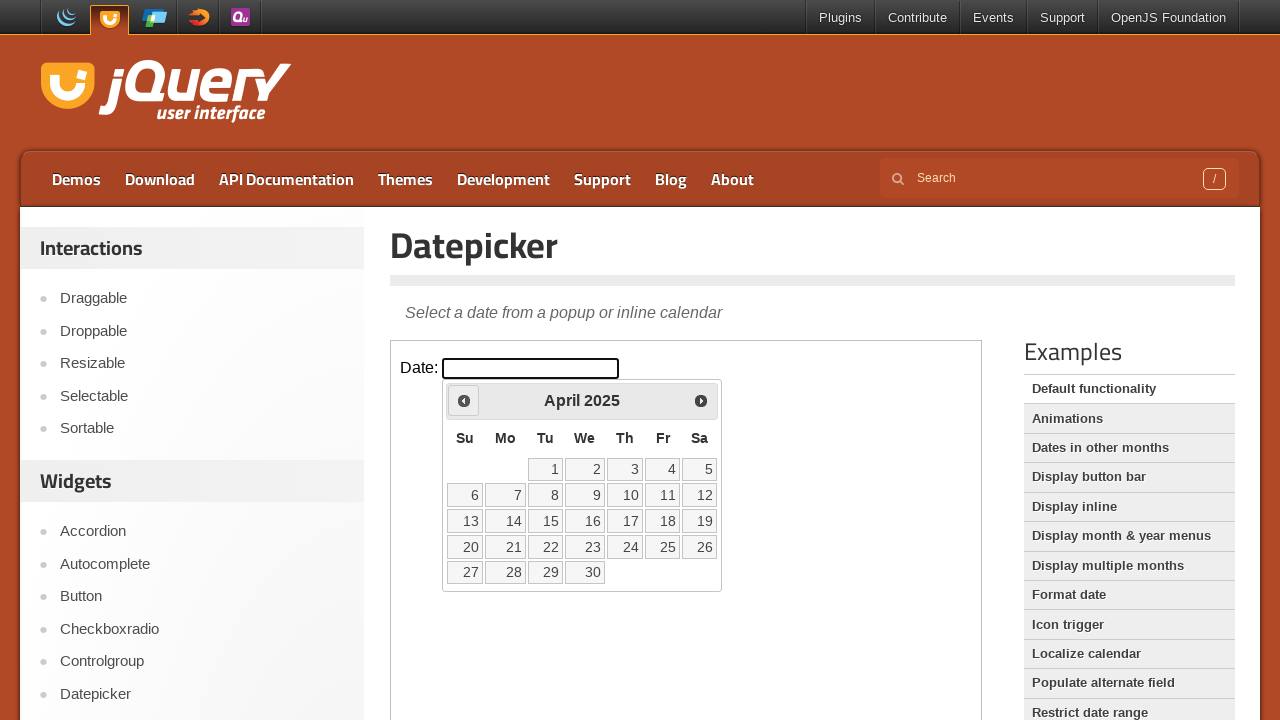

Clicked previous month button to navigate backwards at (464, 400) on iframe >> nth=0 >> internal:control=enter-frame >> a[title='Prev']
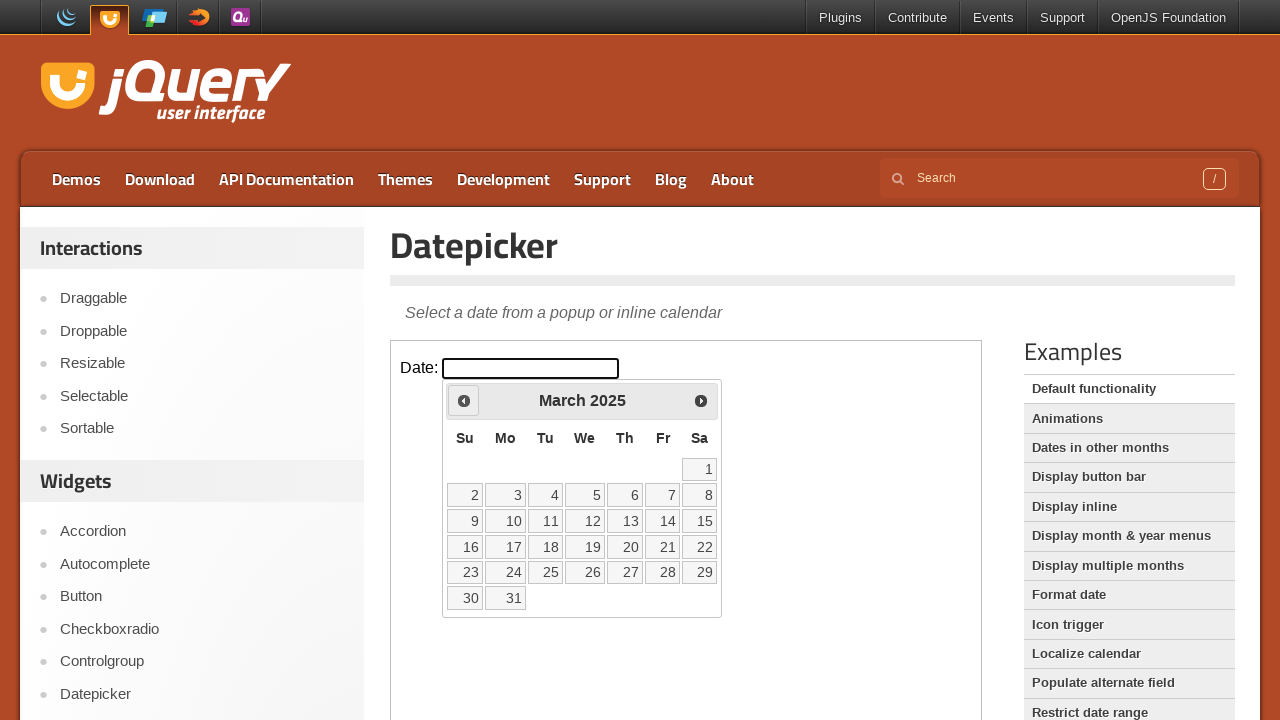

Waited 300ms for calendar to update
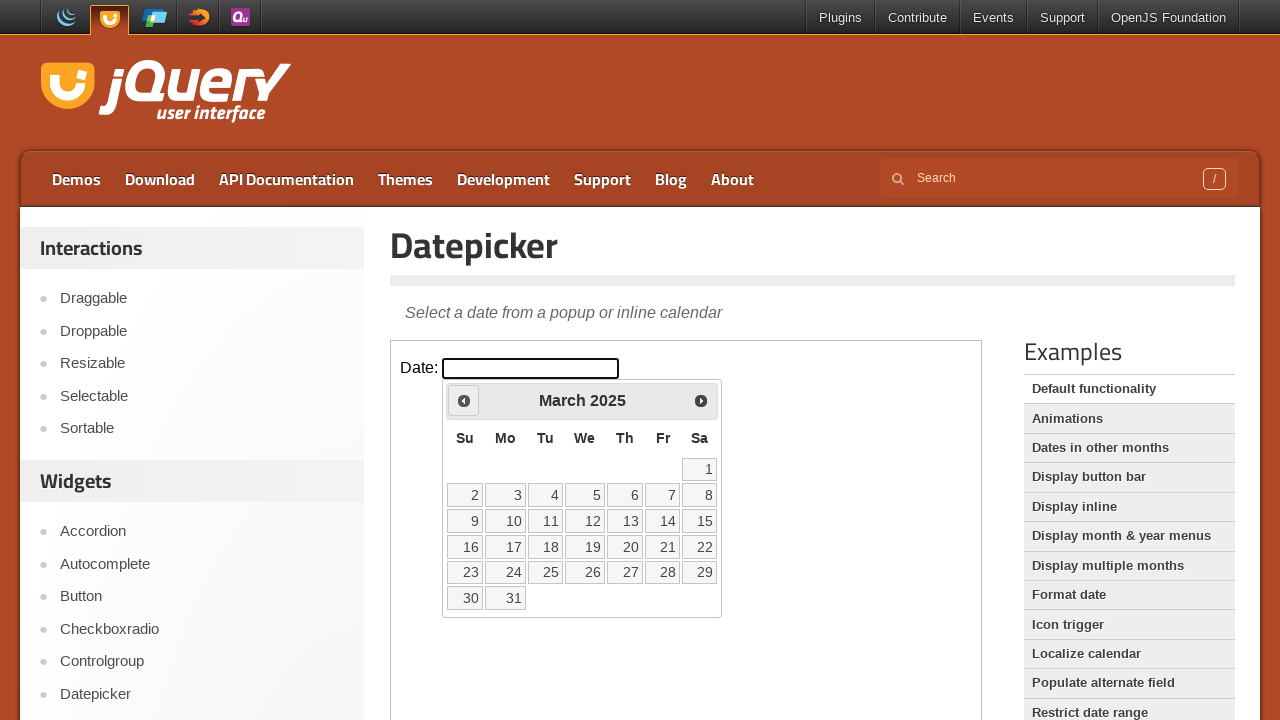

Retrieved current year: 2025
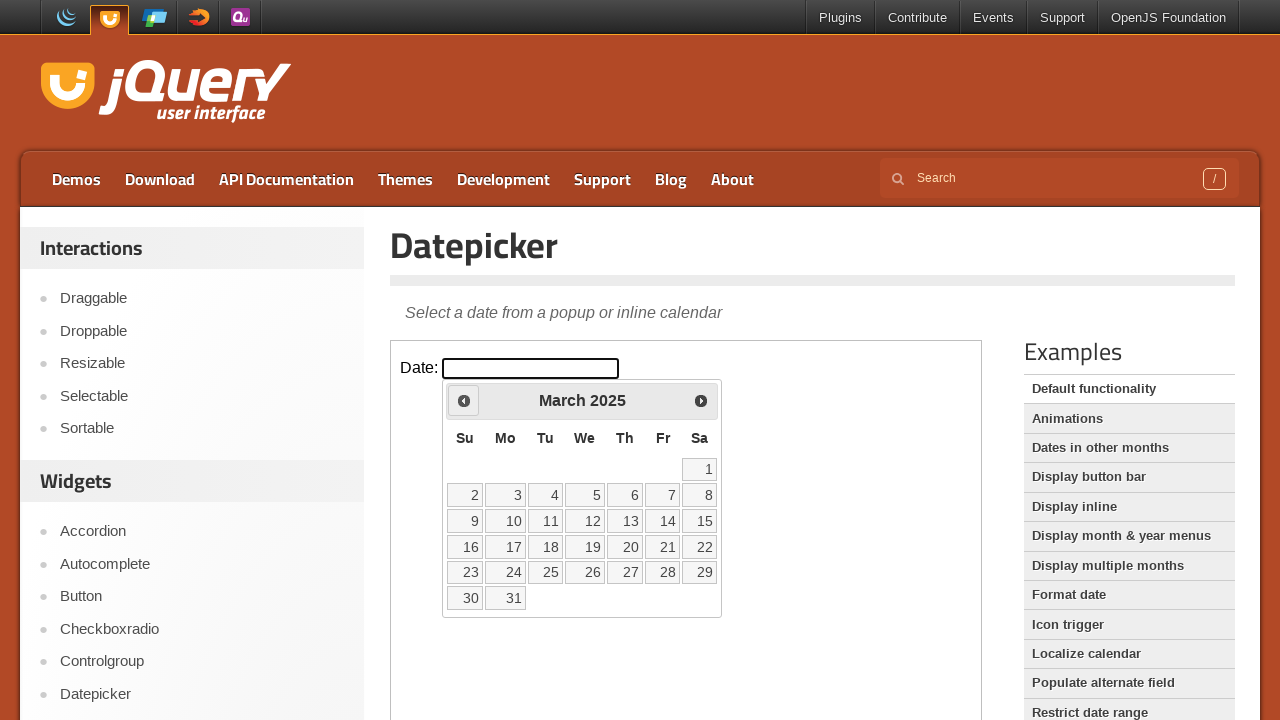

Retrieved current month: March
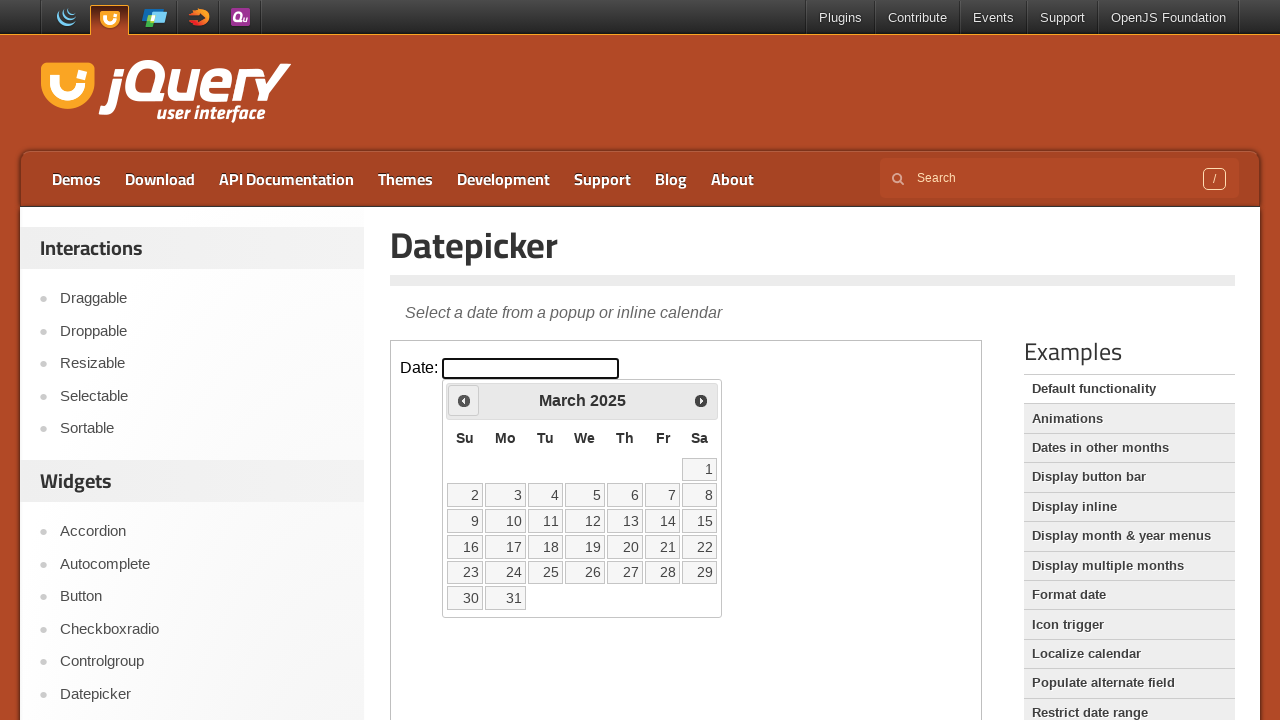

Clicked previous month button to navigate backwards at (464, 400) on iframe >> nth=0 >> internal:control=enter-frame >> a[title='Prev']
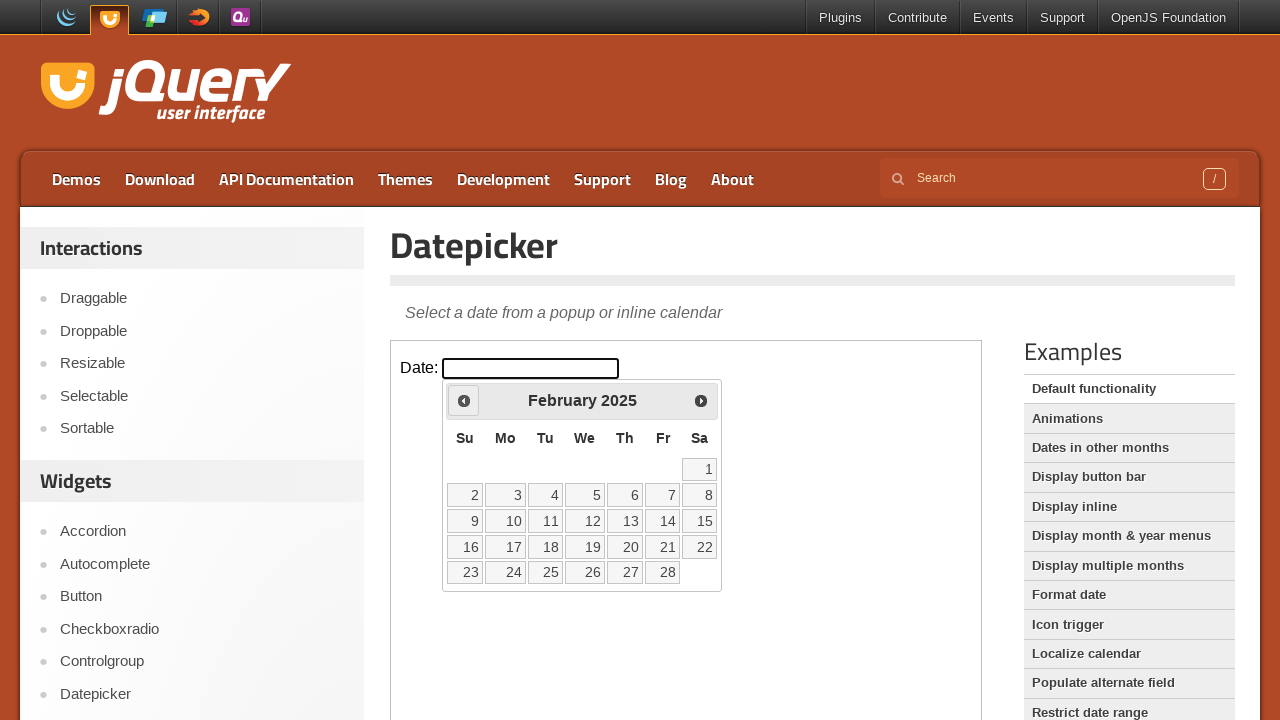

Waited 300ms for calendar to update
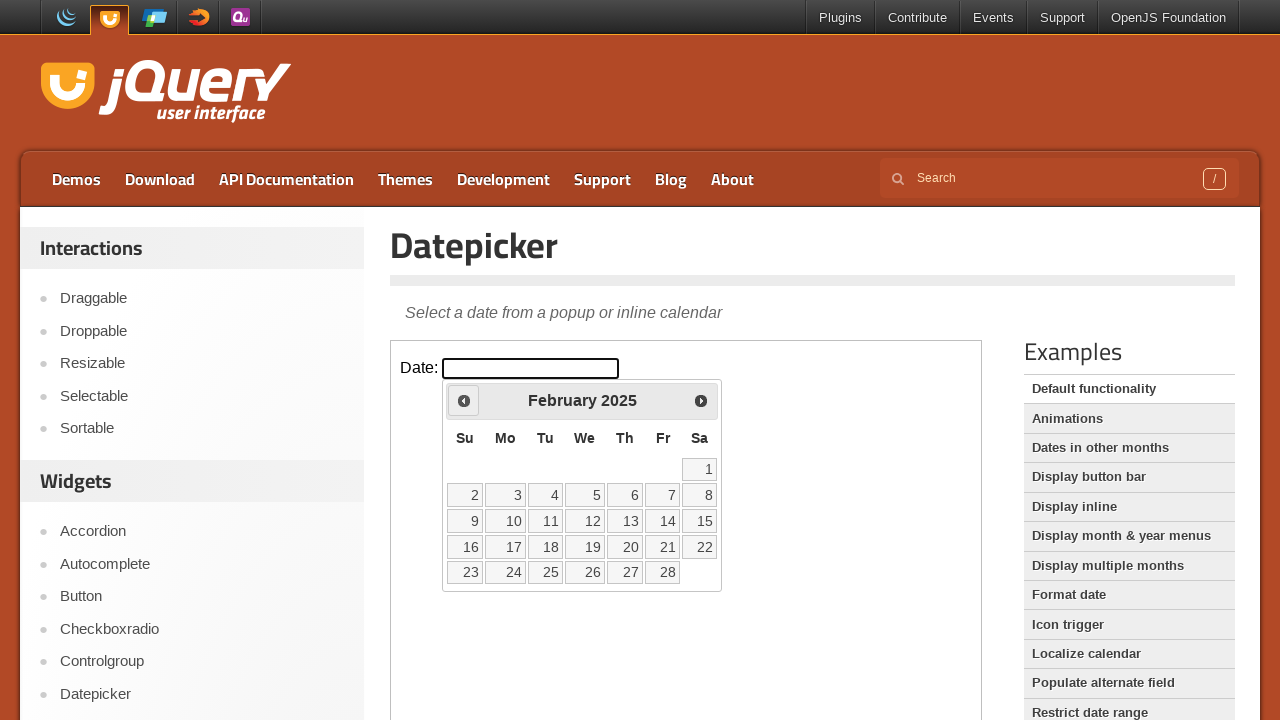

Retrieved current year: 2025
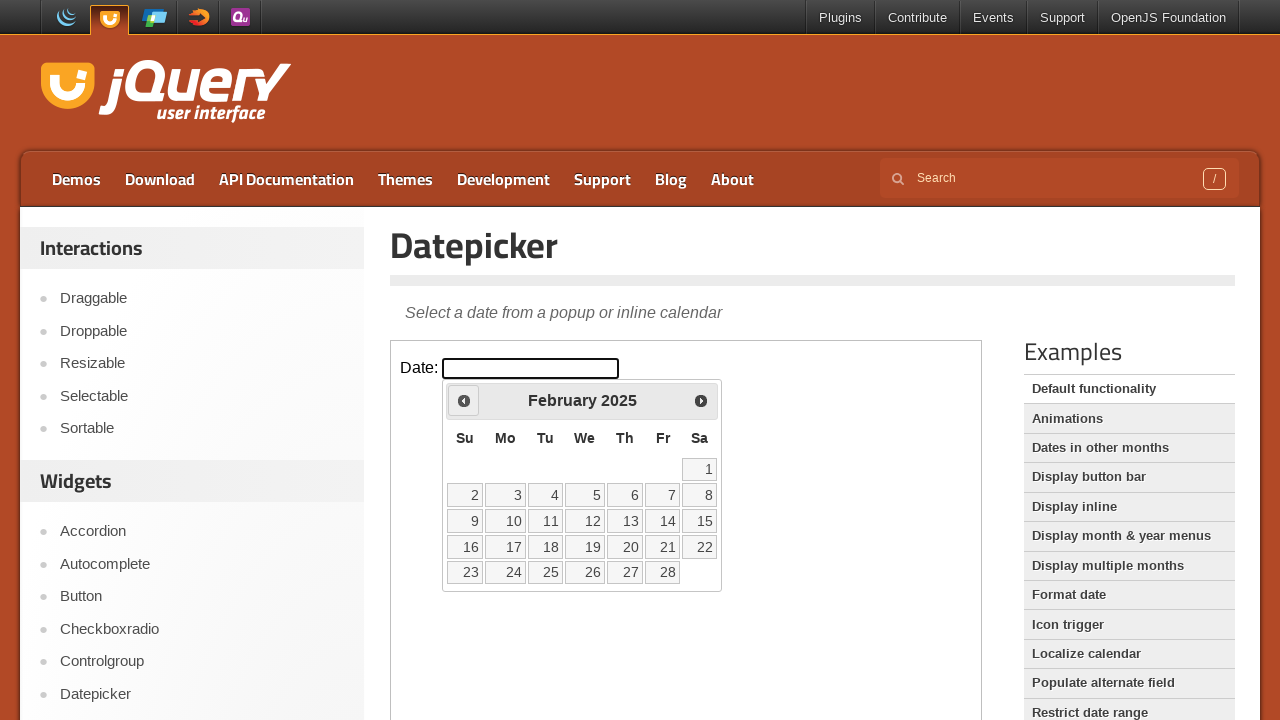

Retrieved current month: February
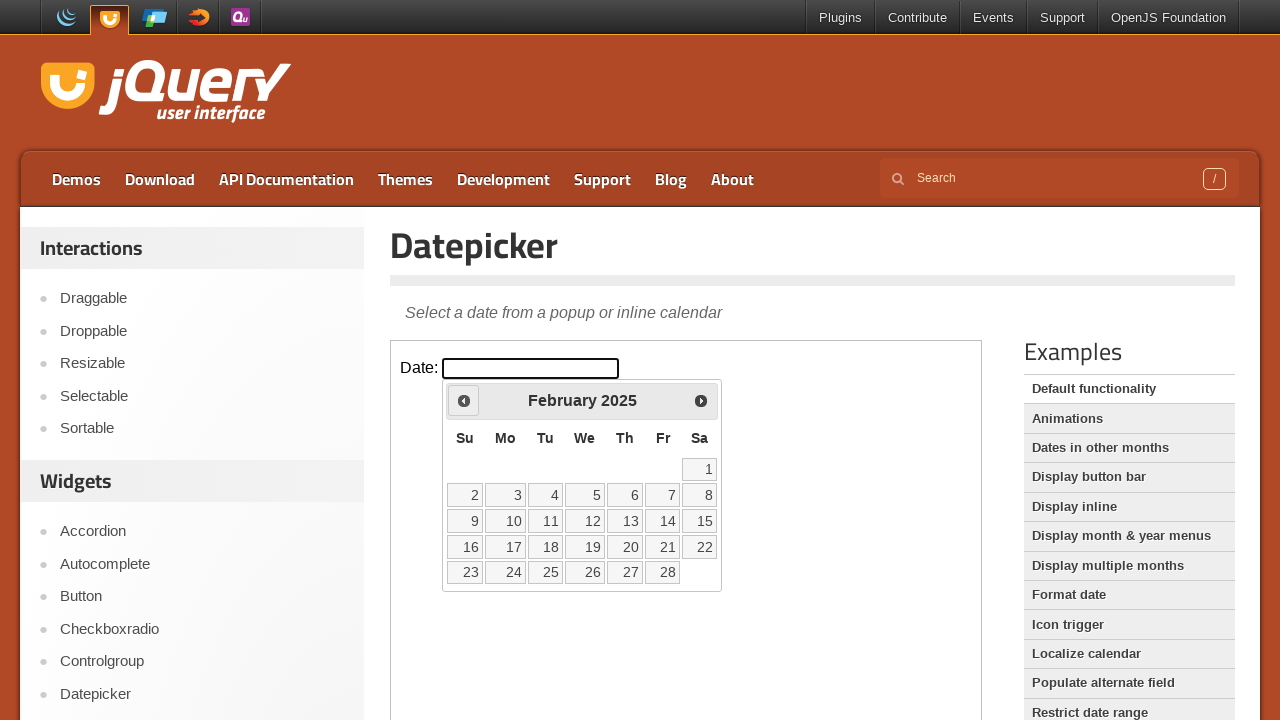

Clicked on day 6 in the February 2025 calendar at (625, 495) on iframe >> nth=0 >> internal:control=enter-frame >> xpath=//a[normalize-space()='
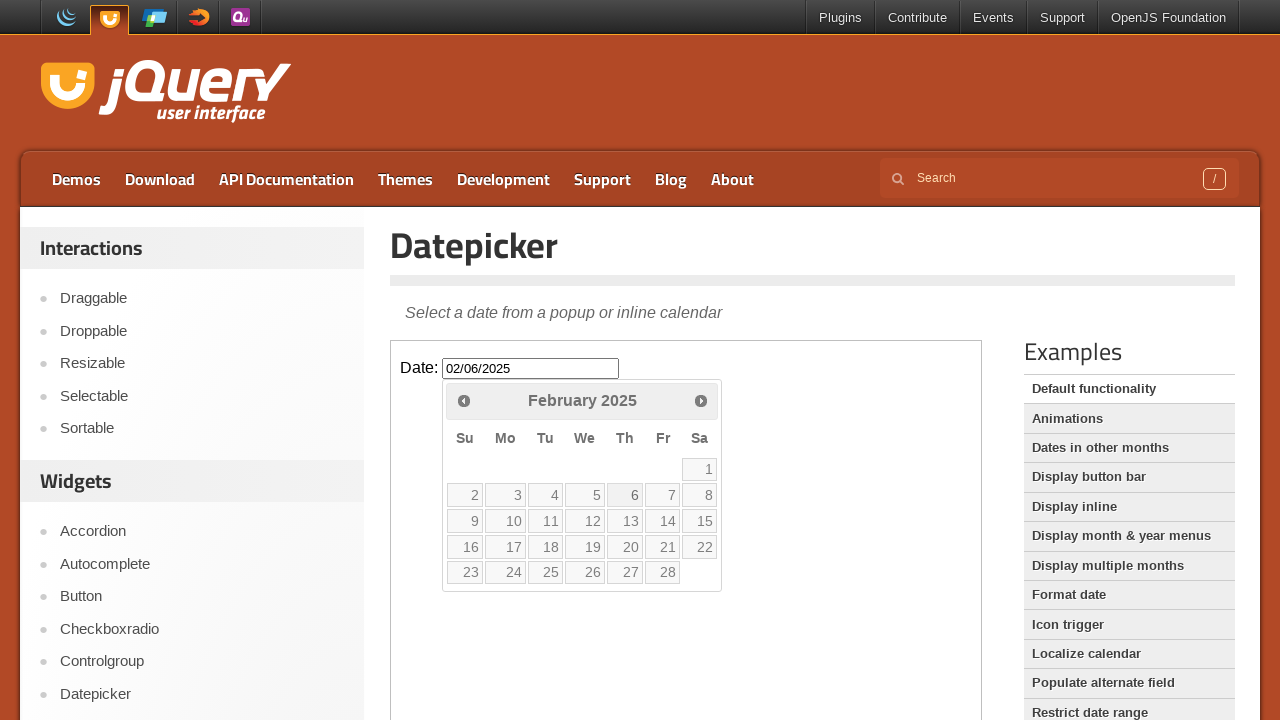

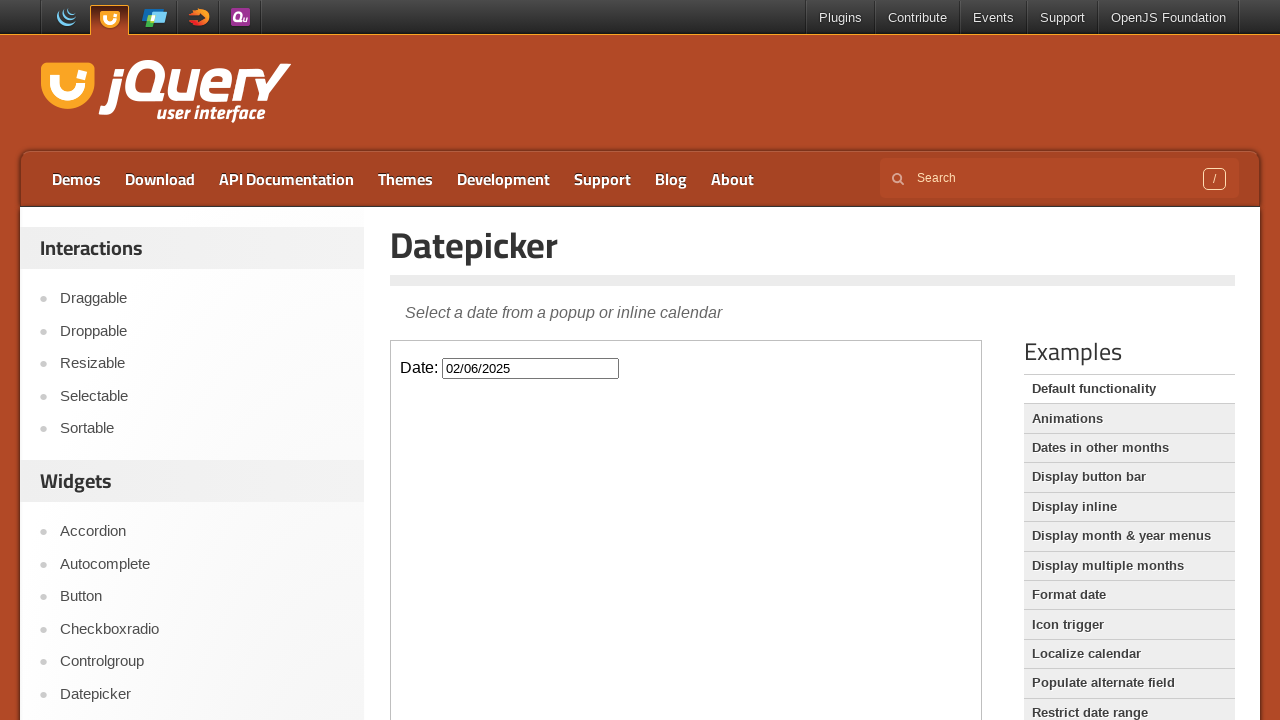